Tests table cell functionality by counting and displaying all table data cells

Starting URL: https://editor.datatables.net/

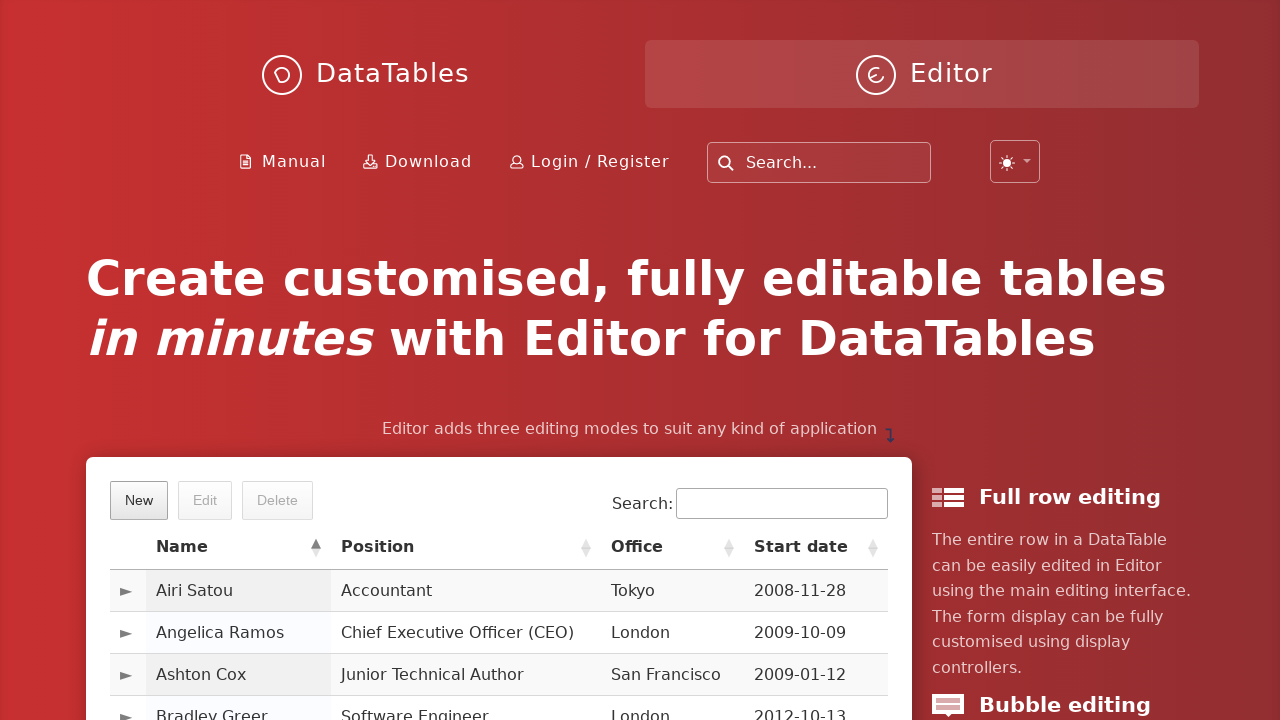

Navigated to DataTables editor page
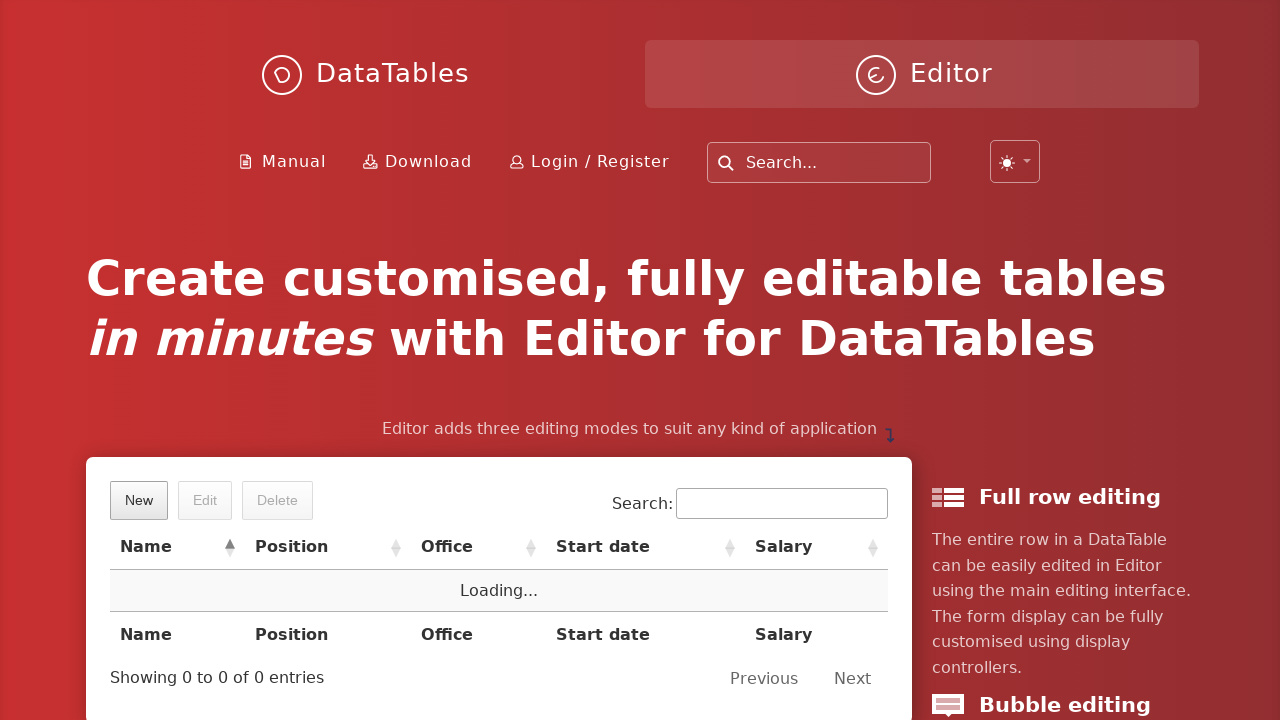

Retrieved all table data cells - Total: 60
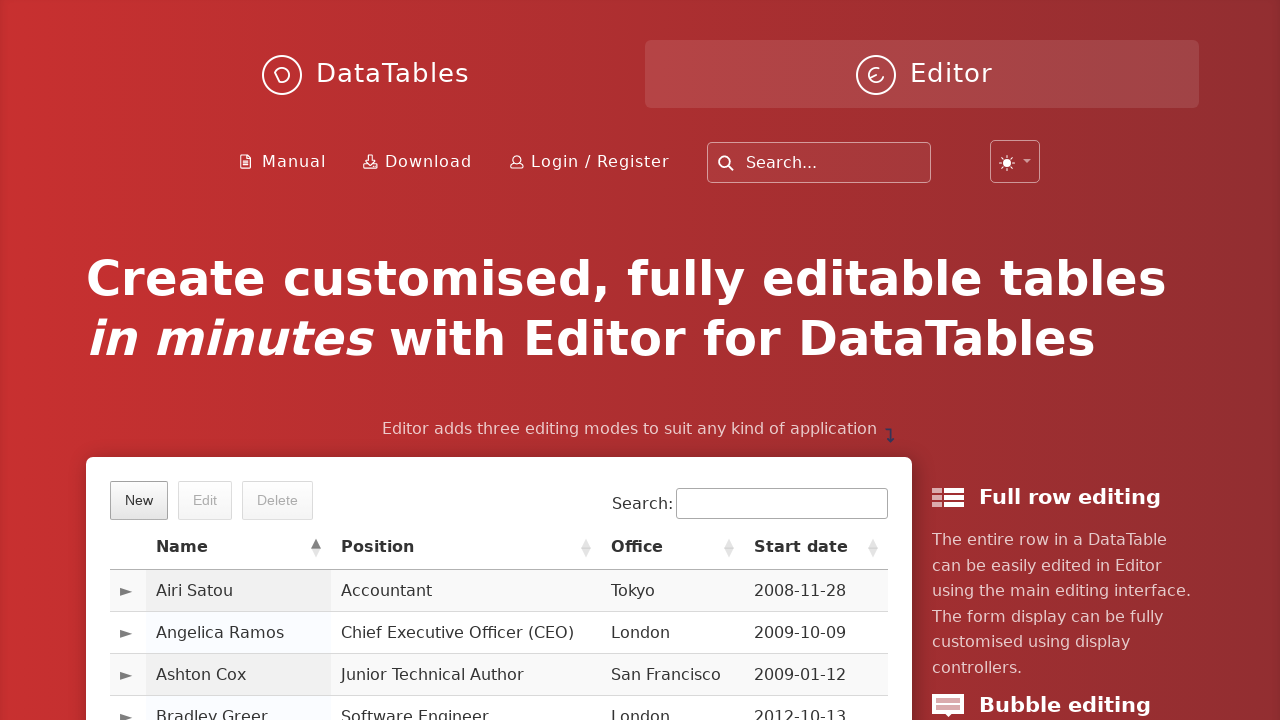

Processed table cell 1: 
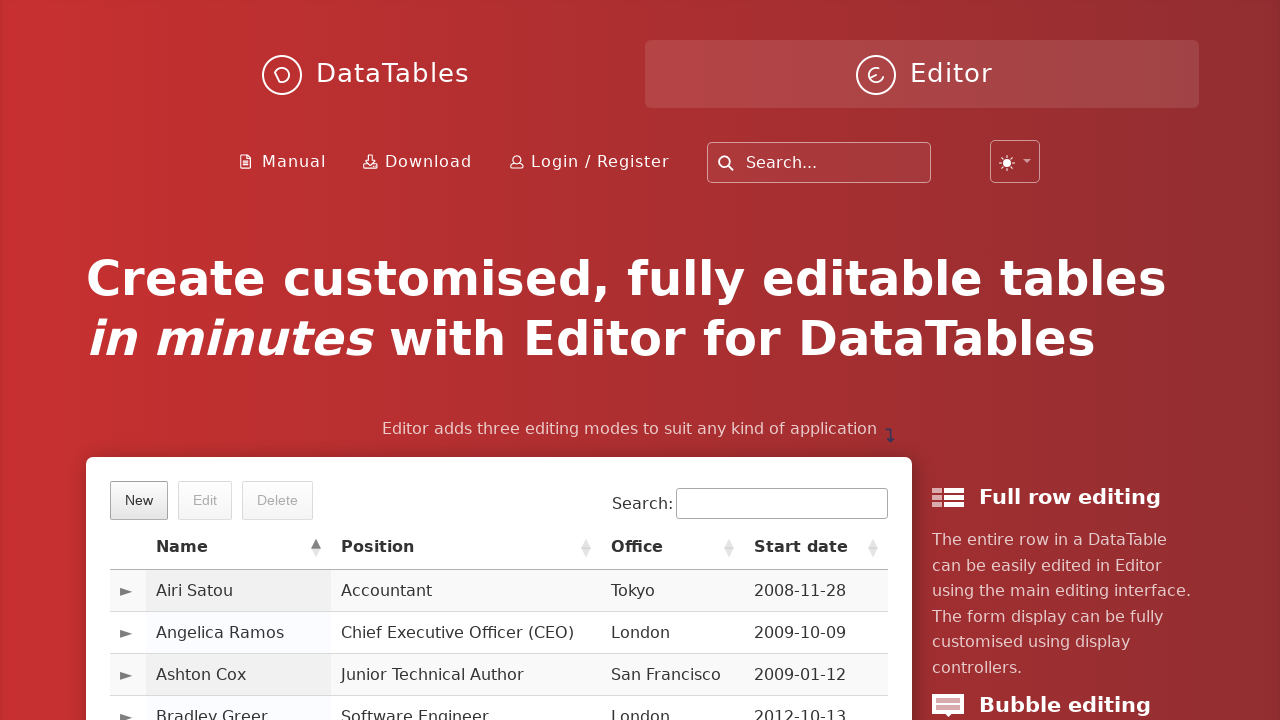

Processed table cell 2: Airi Satou
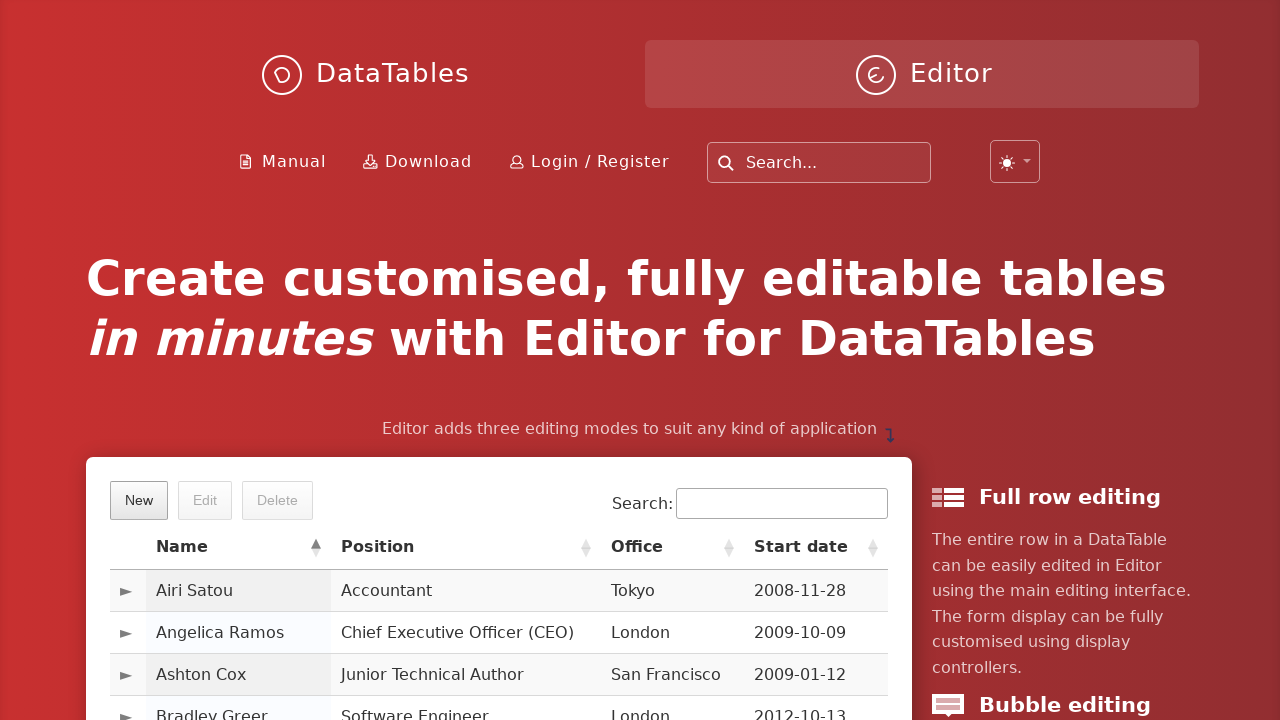

Processed table cell 3: Accountant
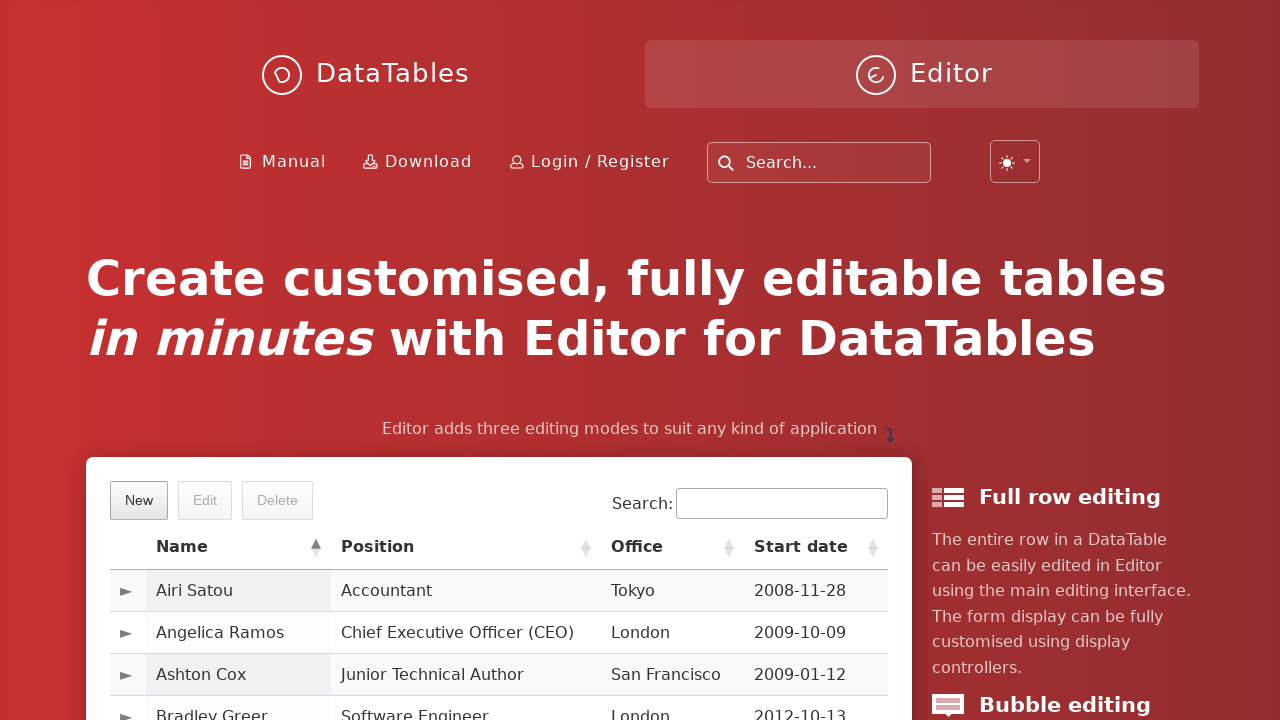

Processed table cell 4: Tokyo
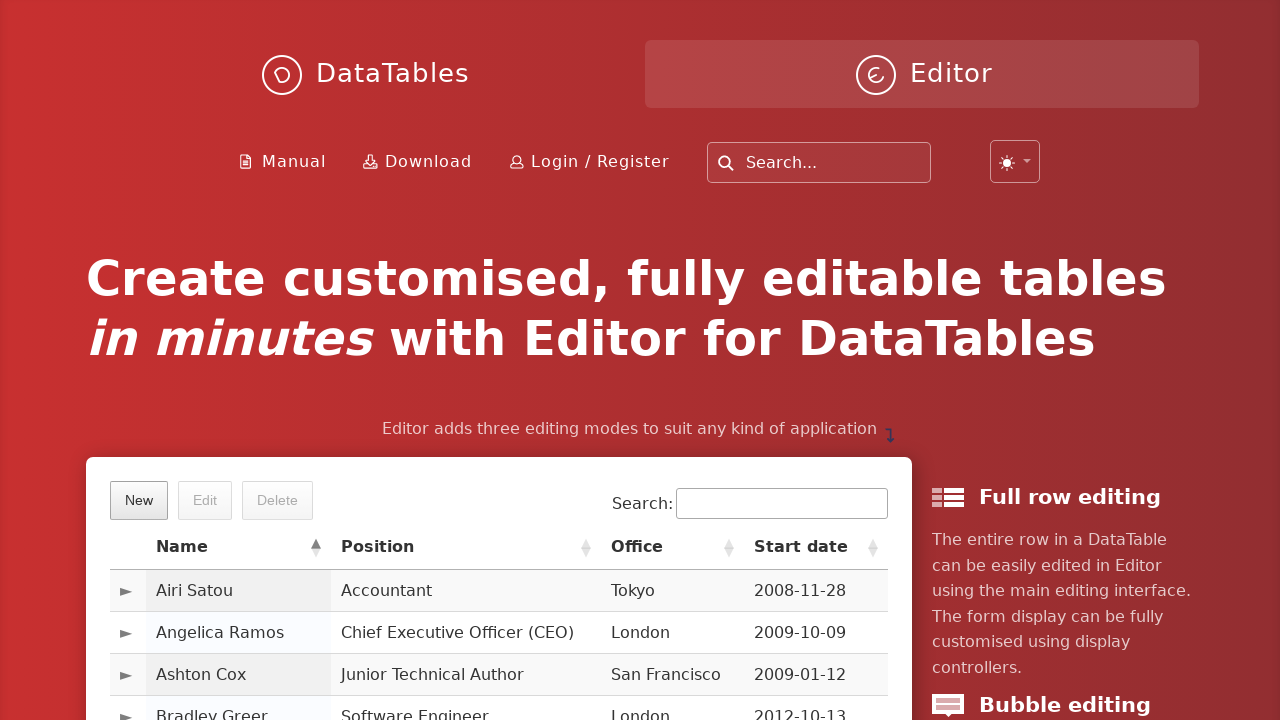

Processed table cell 5: 2008-11-28
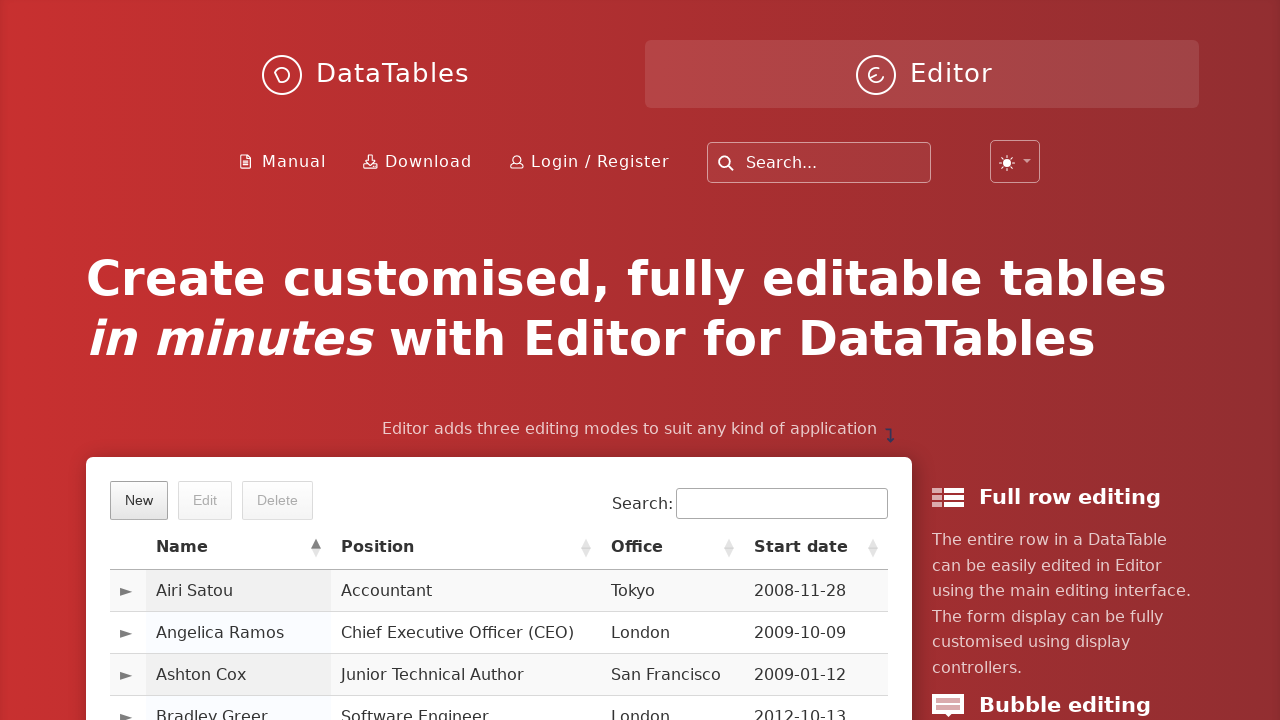

Processed table cell 6: $162,700
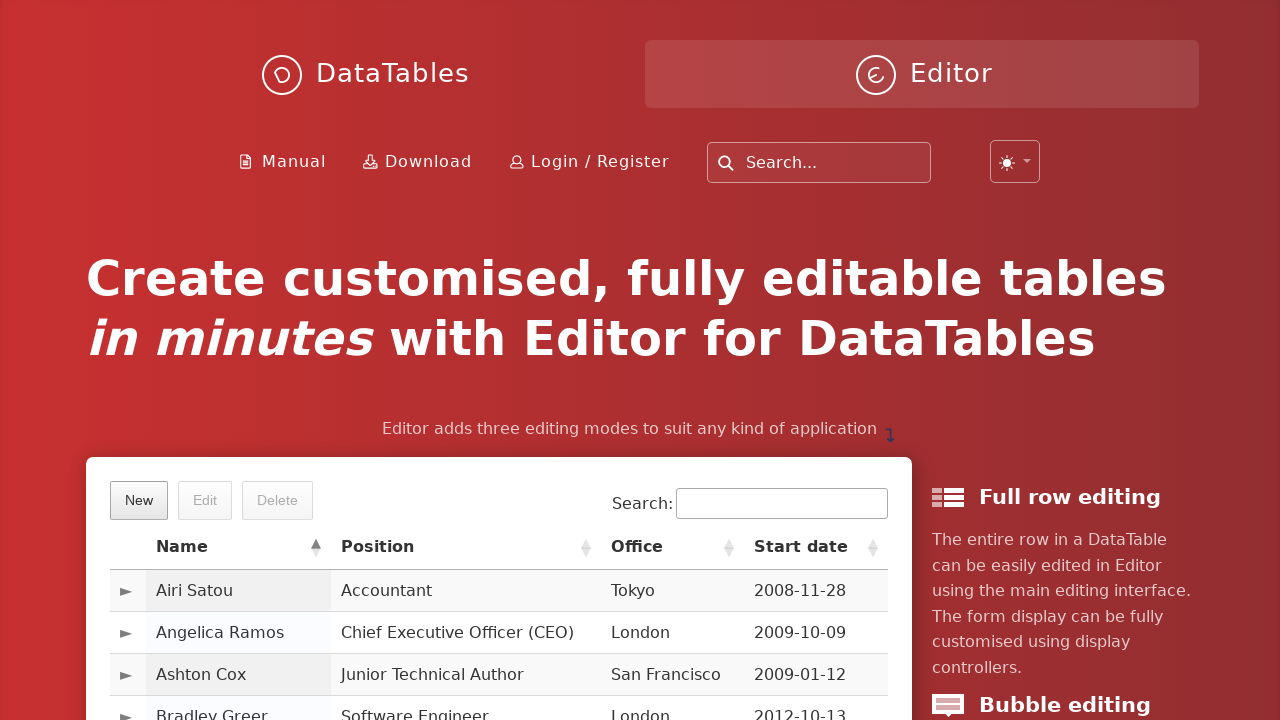

Processed table cell 7: 
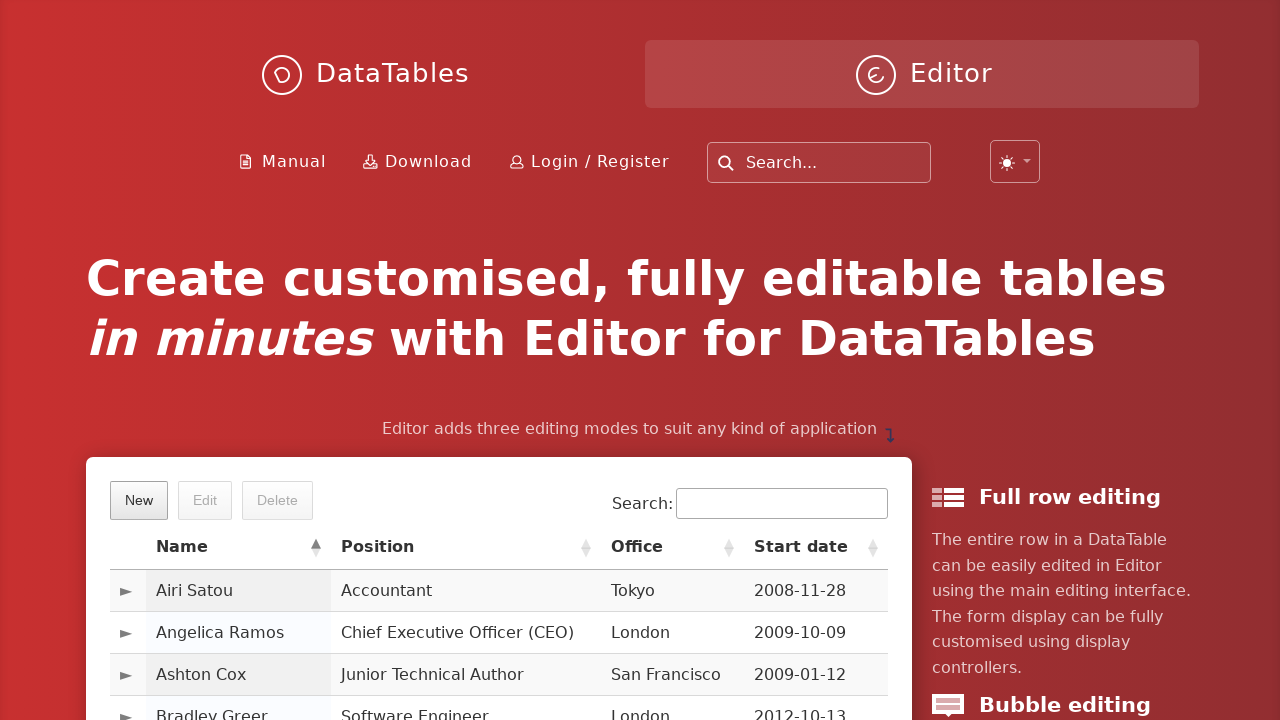

Processed table cell 8: Angelica Ramos
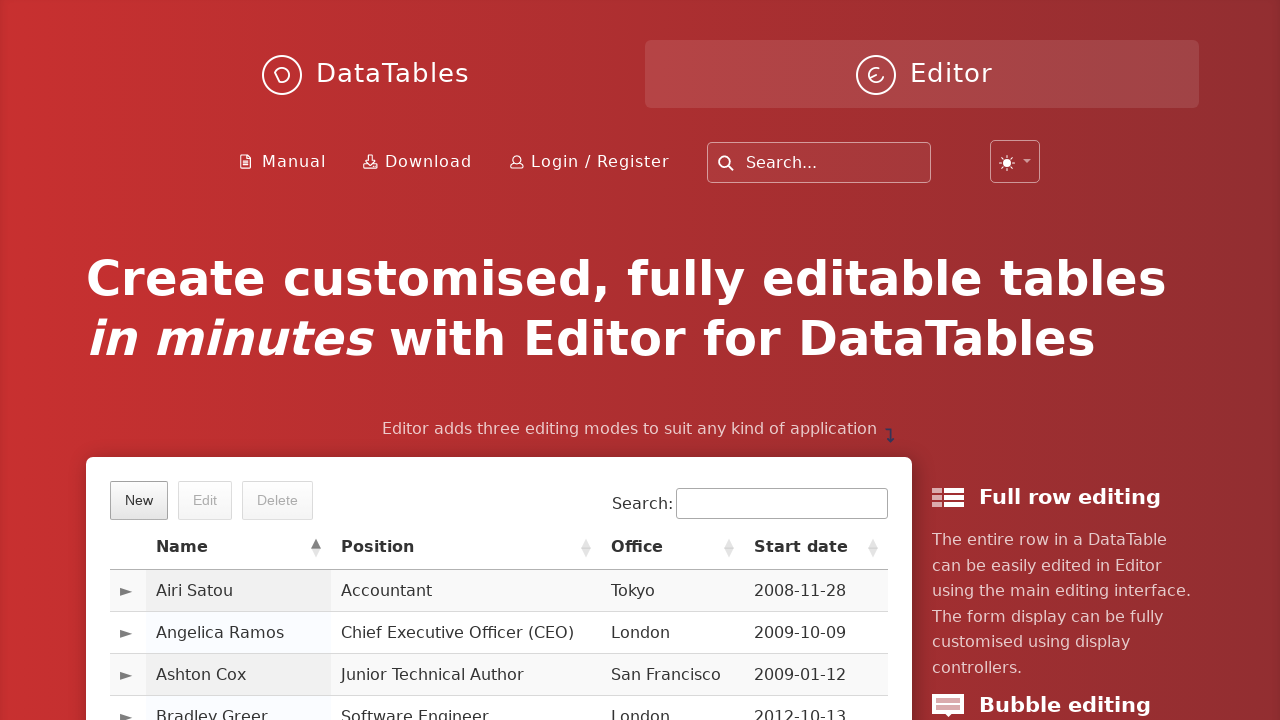

Processed table cell 9: Chief Executive Officer (CEO)
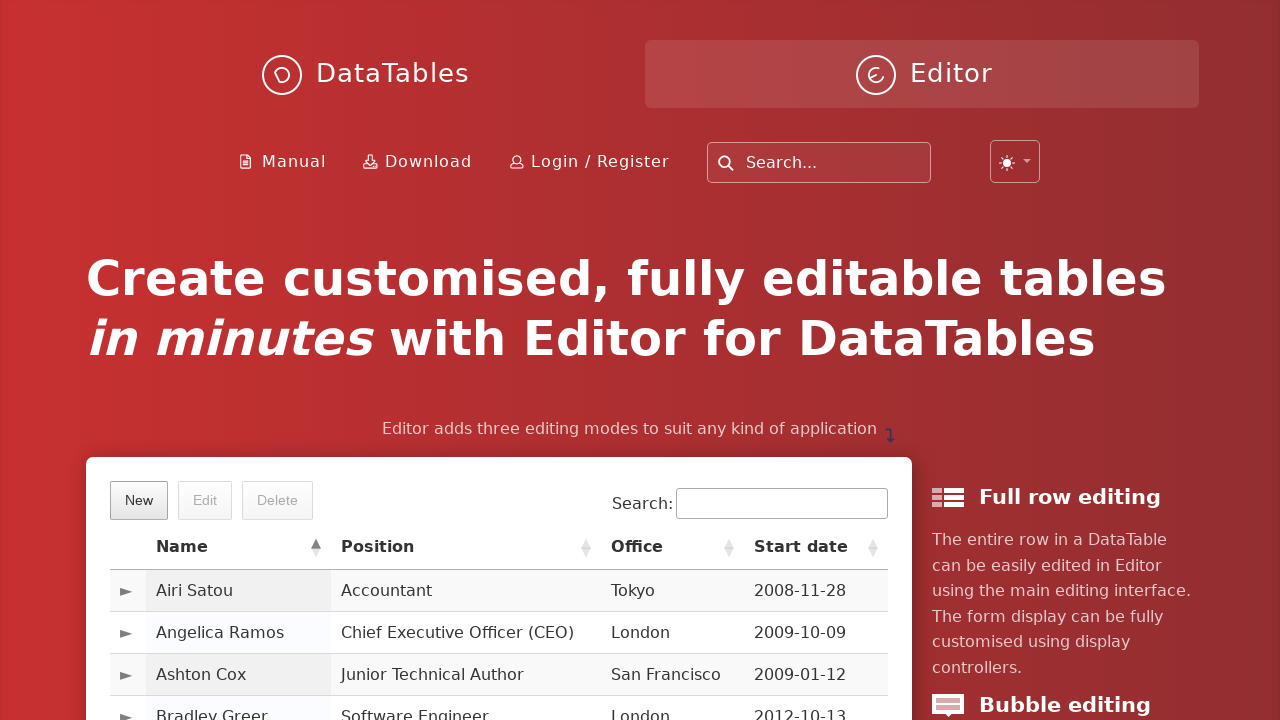

Processed table cell 10: London
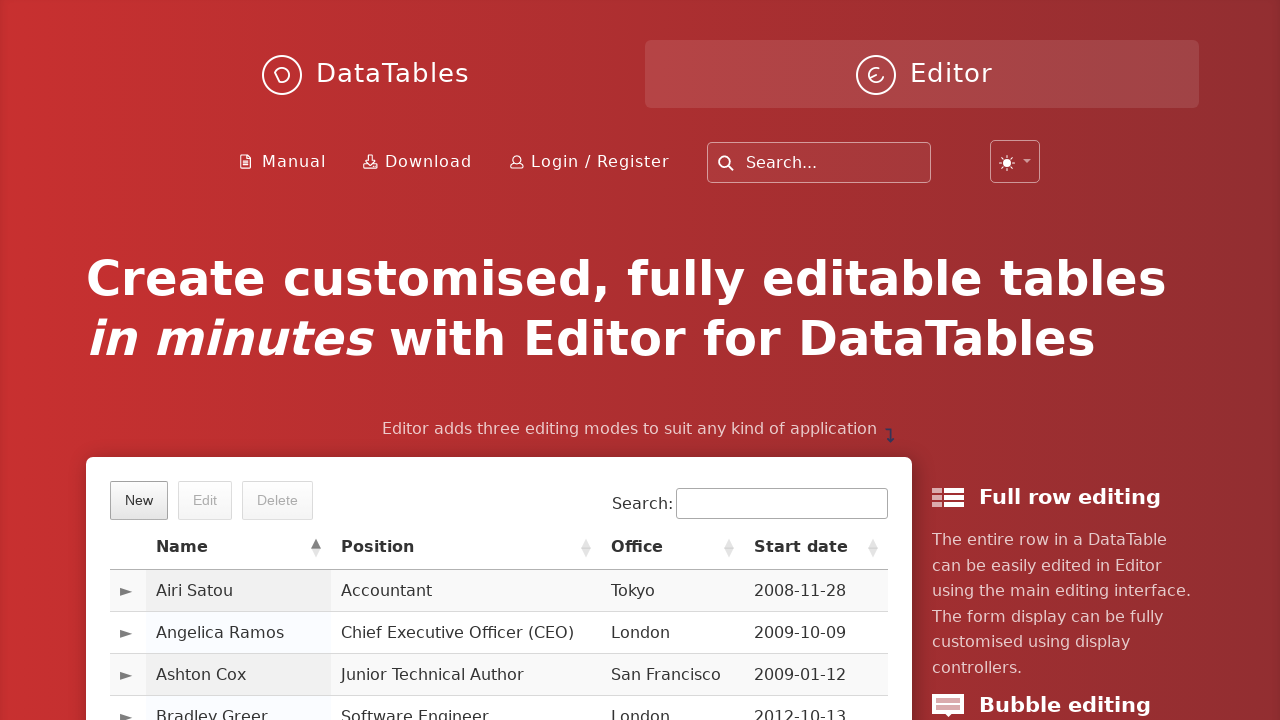

Processed table cell 11: 2009-10-09
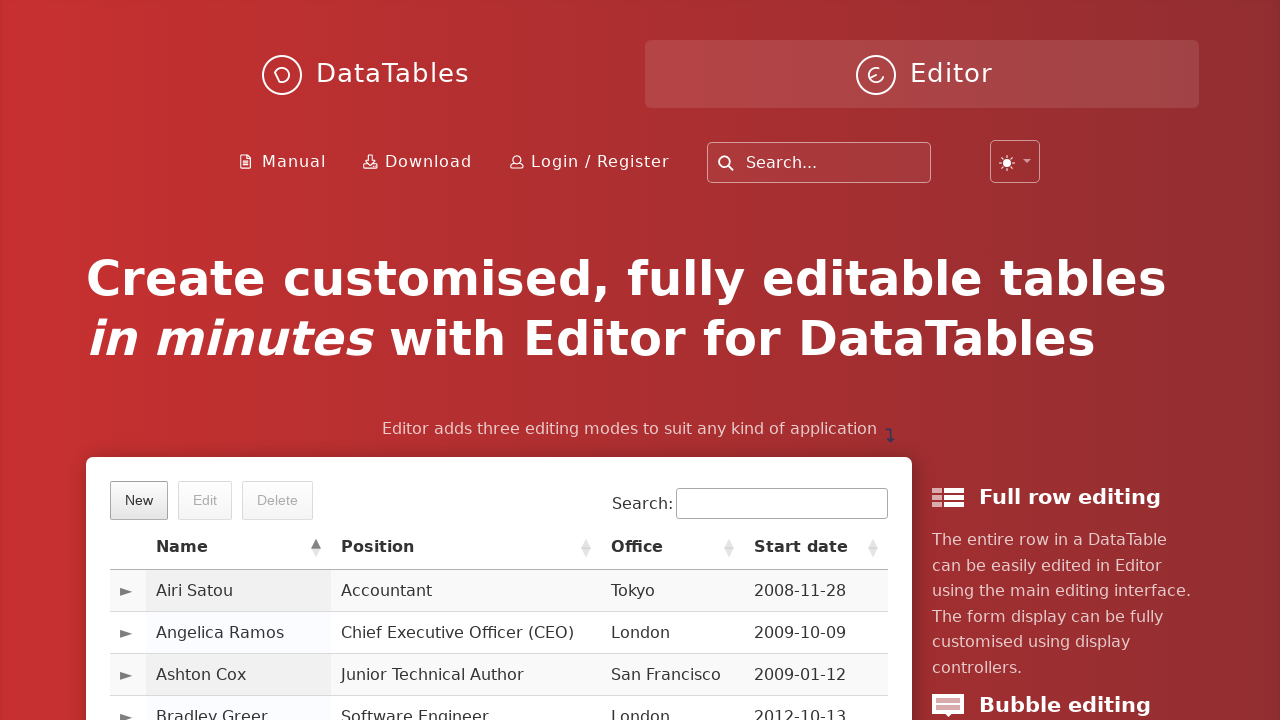

Processed table cell 12: $1,200,000
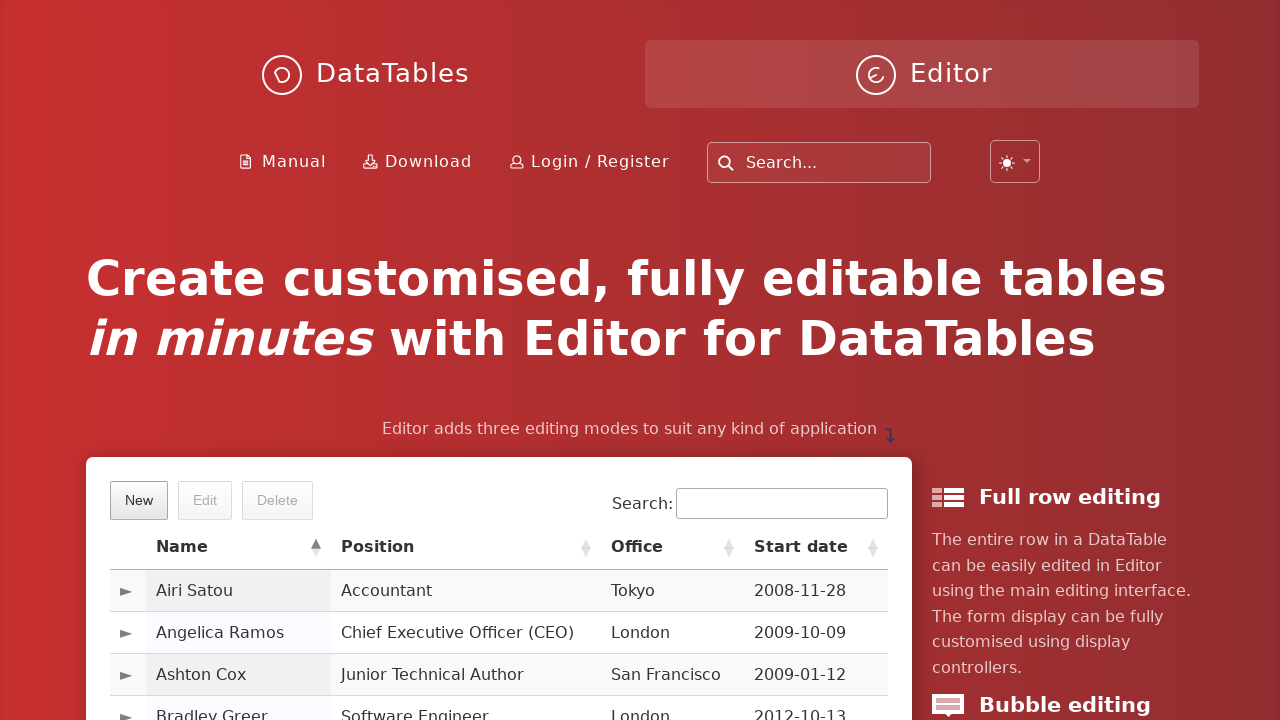

Processed table cell 13: 
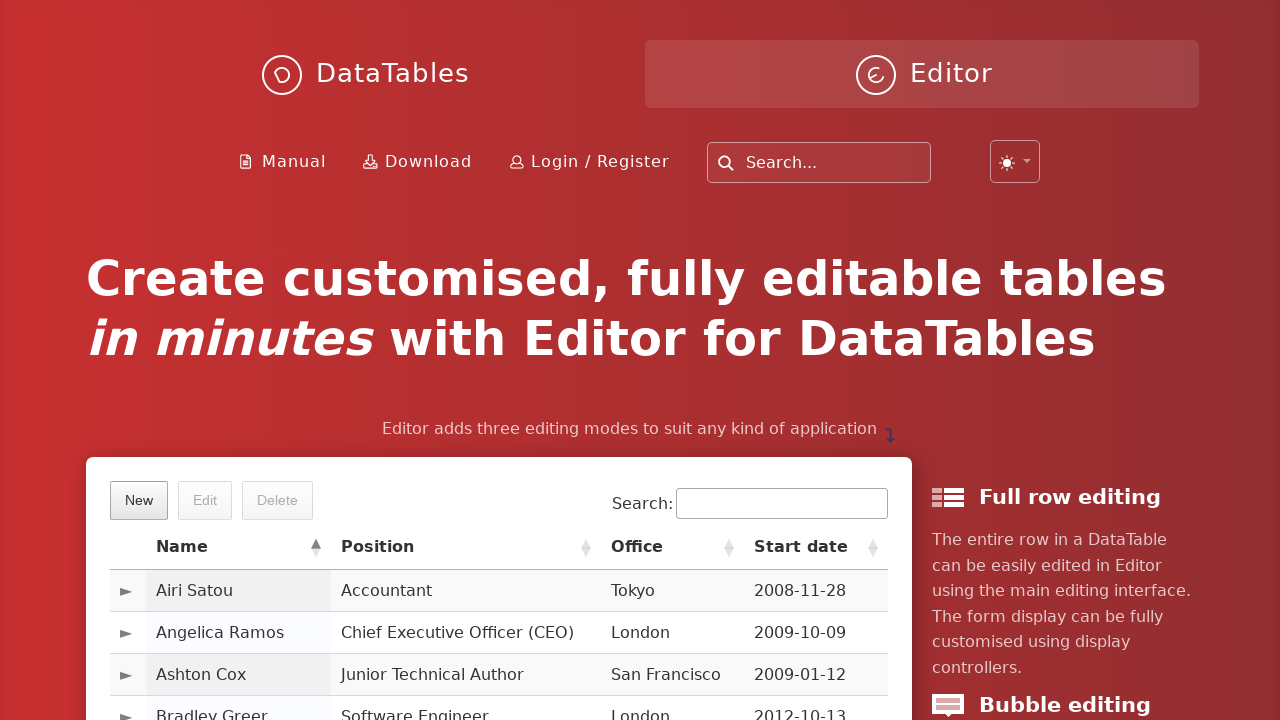

Processed table cell 14: Ashton Cox
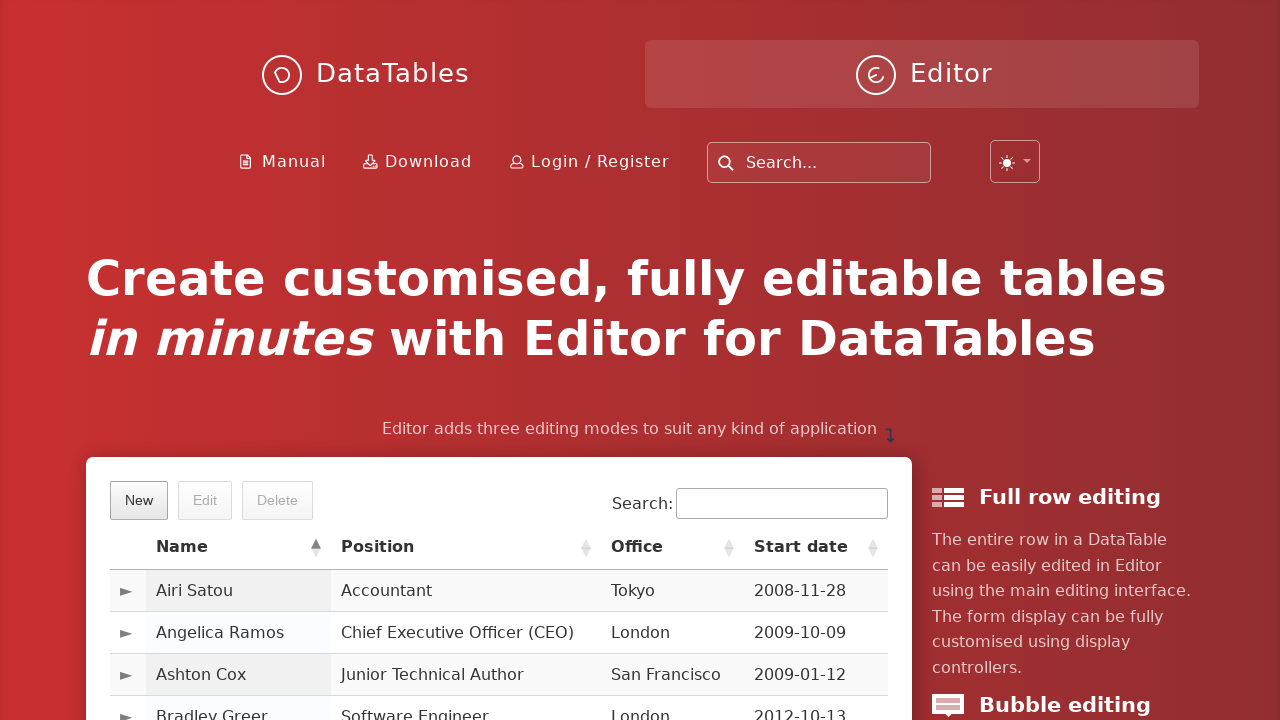

Processed table cell 15: Junior Technical Author
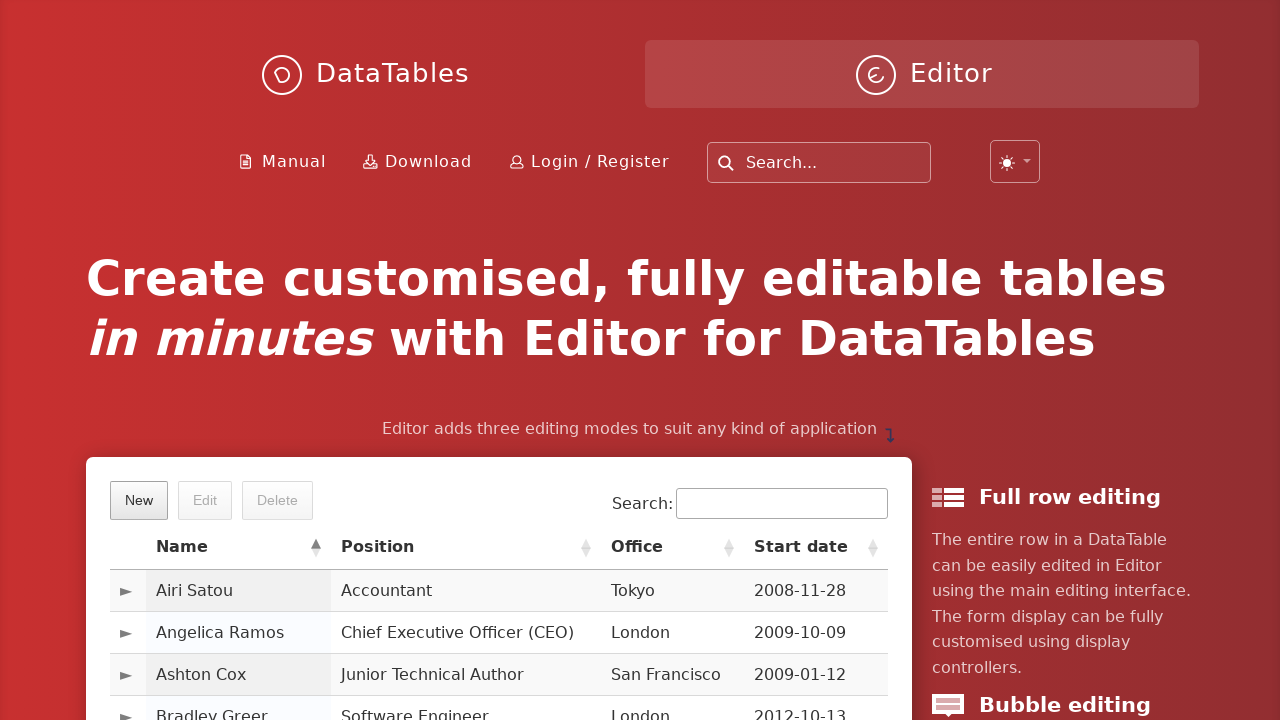

Processed table cell 16: San Francisco
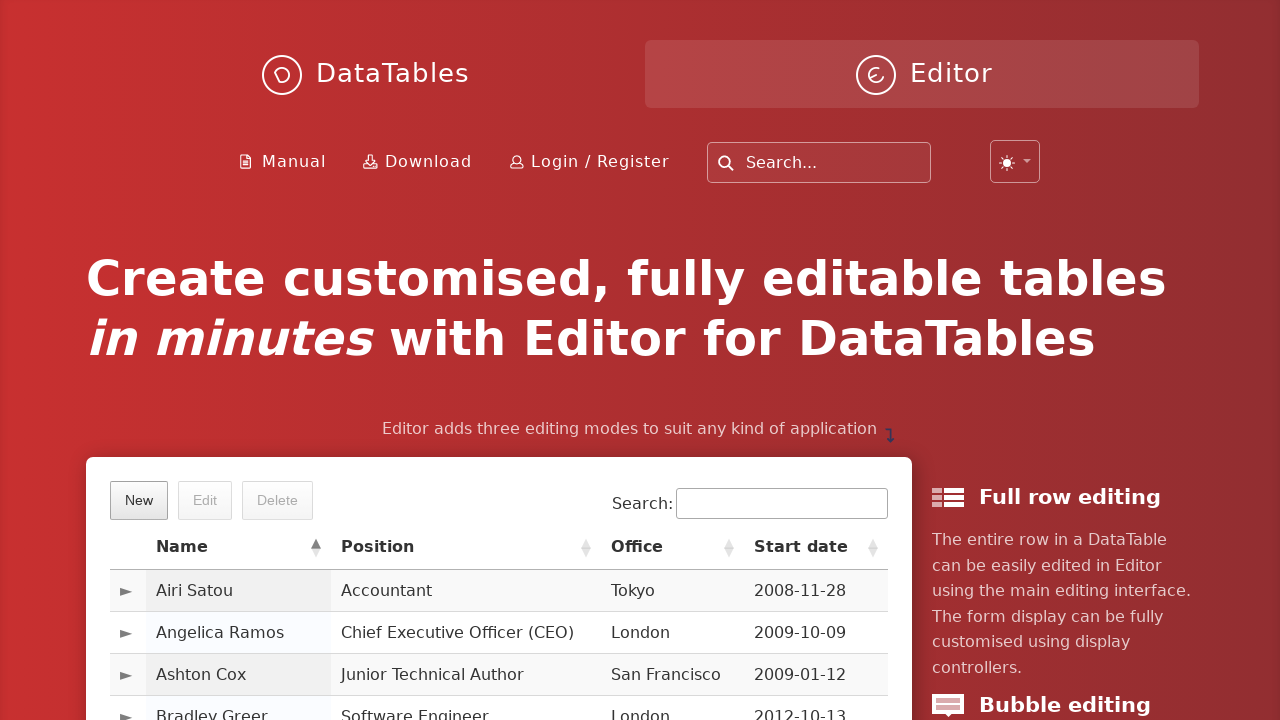

Processed table cell 17: 2009-01-12
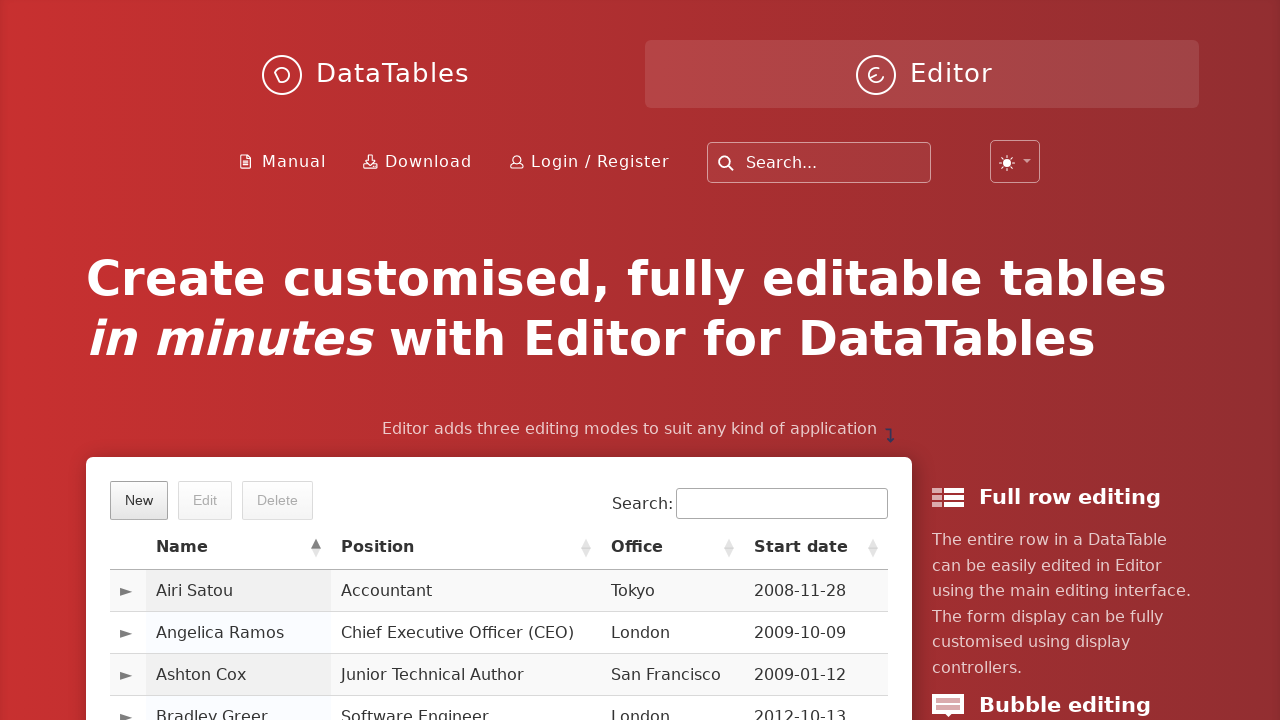

Processed table cell 18: $86,000
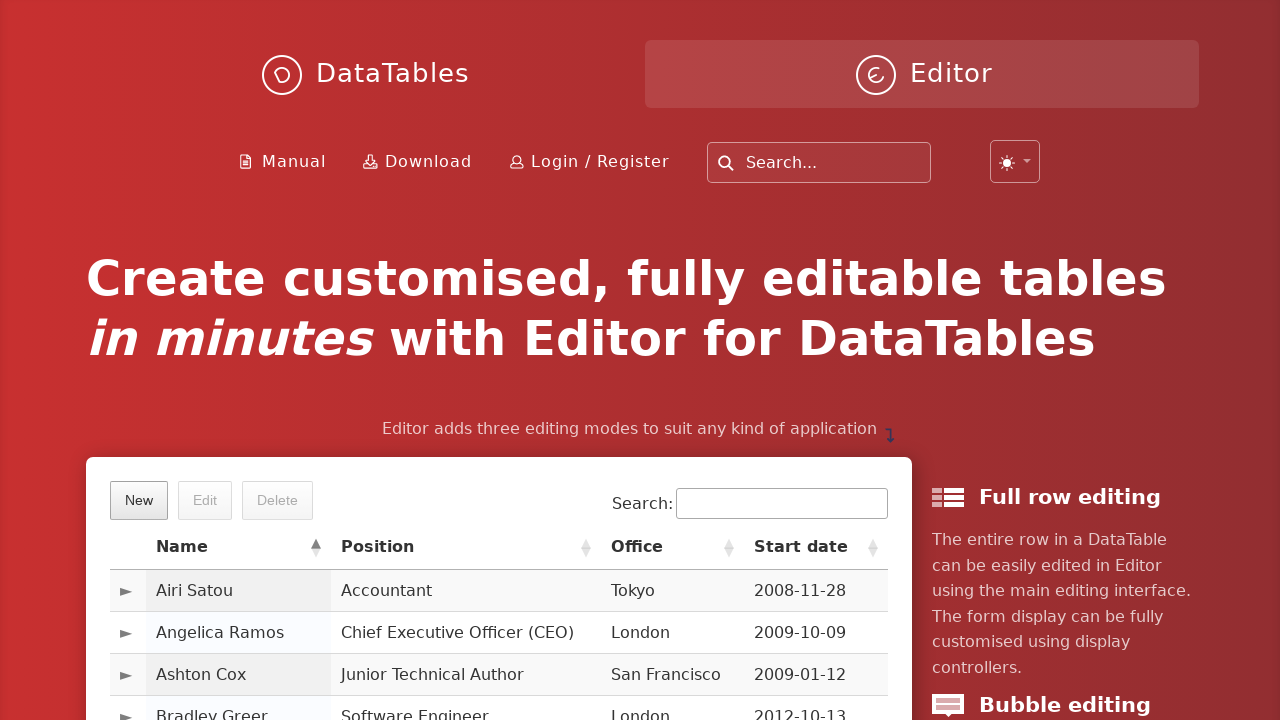

Processed table cell 19: 
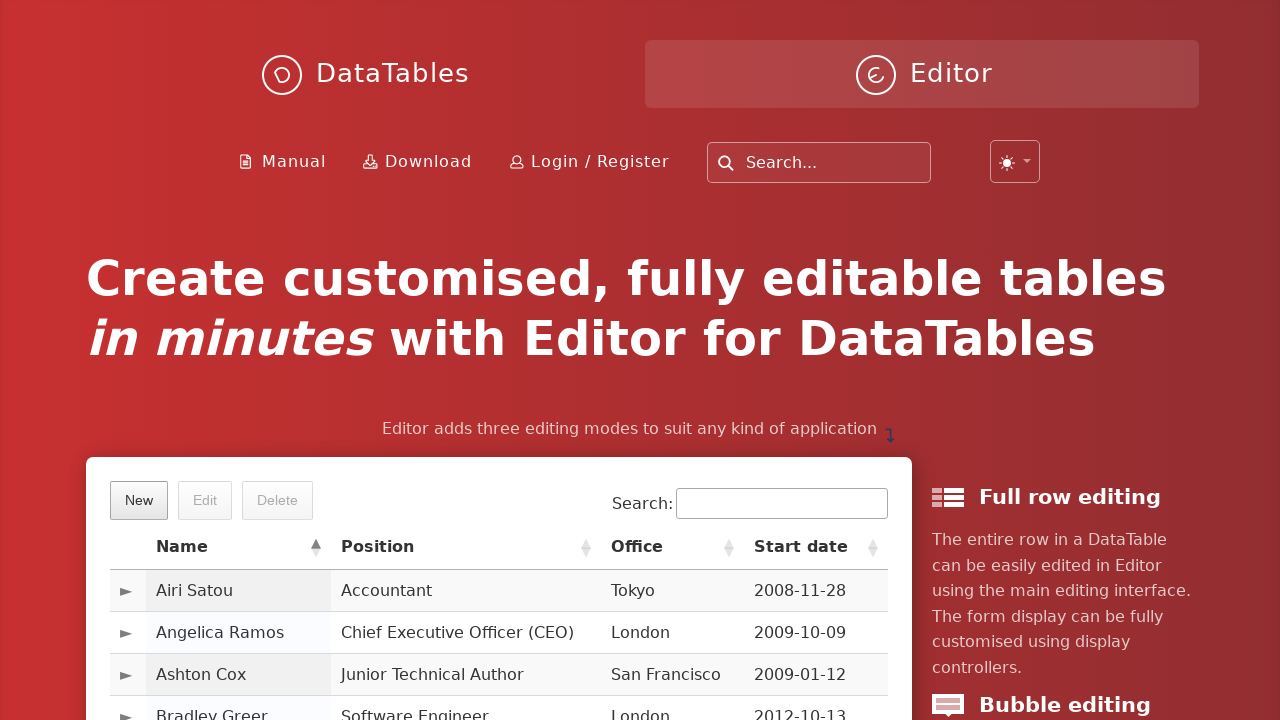

Processed table cell 20: Bradley Greer
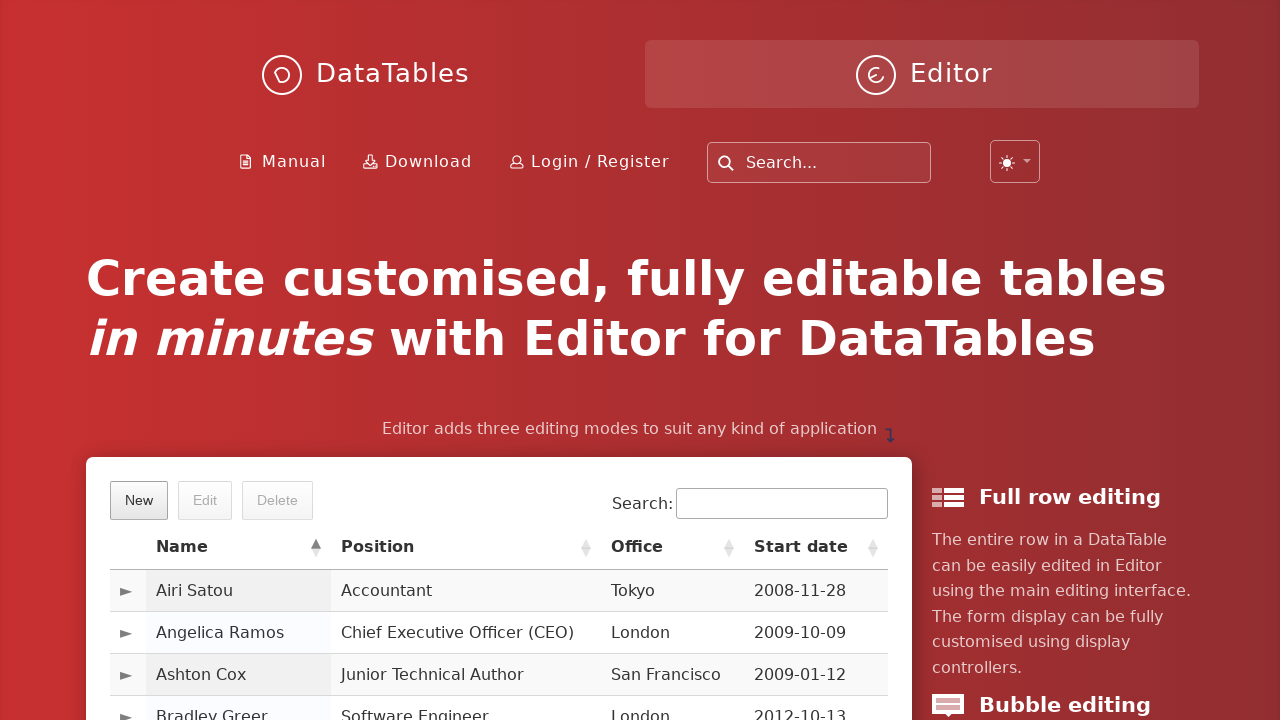

Processed table cell 21: Software Engineer
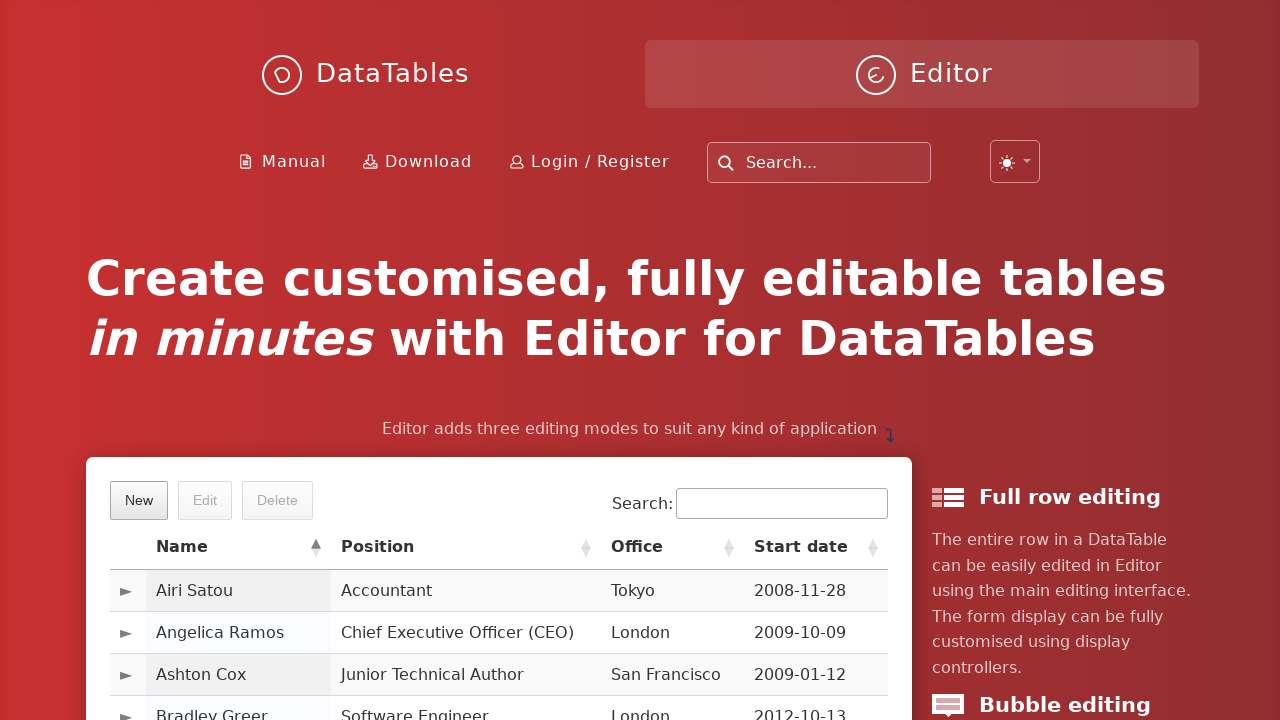

Processed table cell 22: London
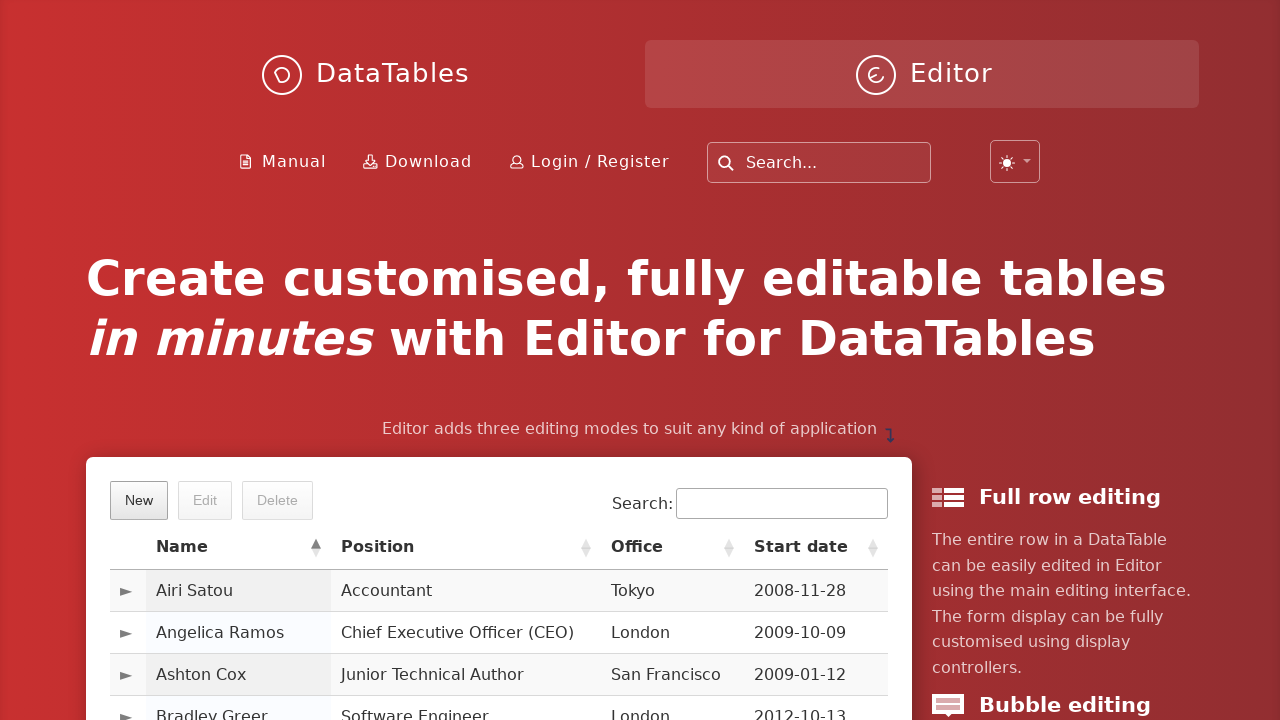

Processed table cell 23: 2012-10-13
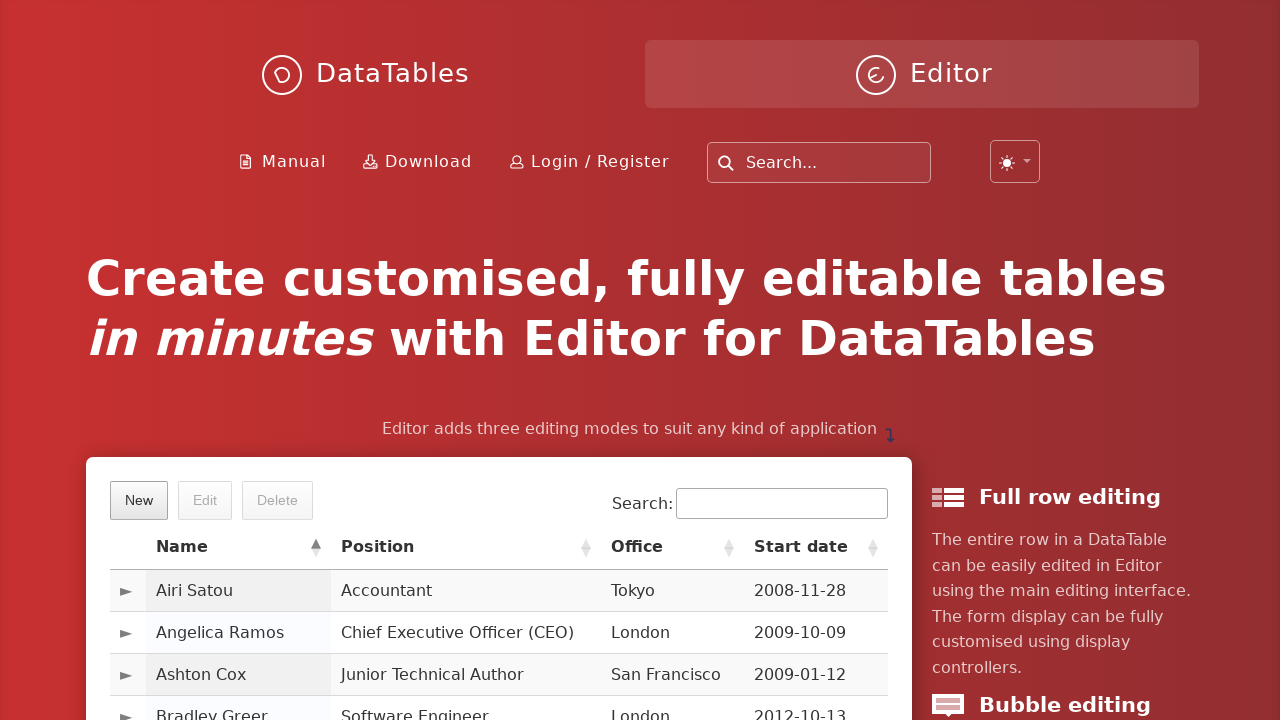

Processed table cell 24: $132,000
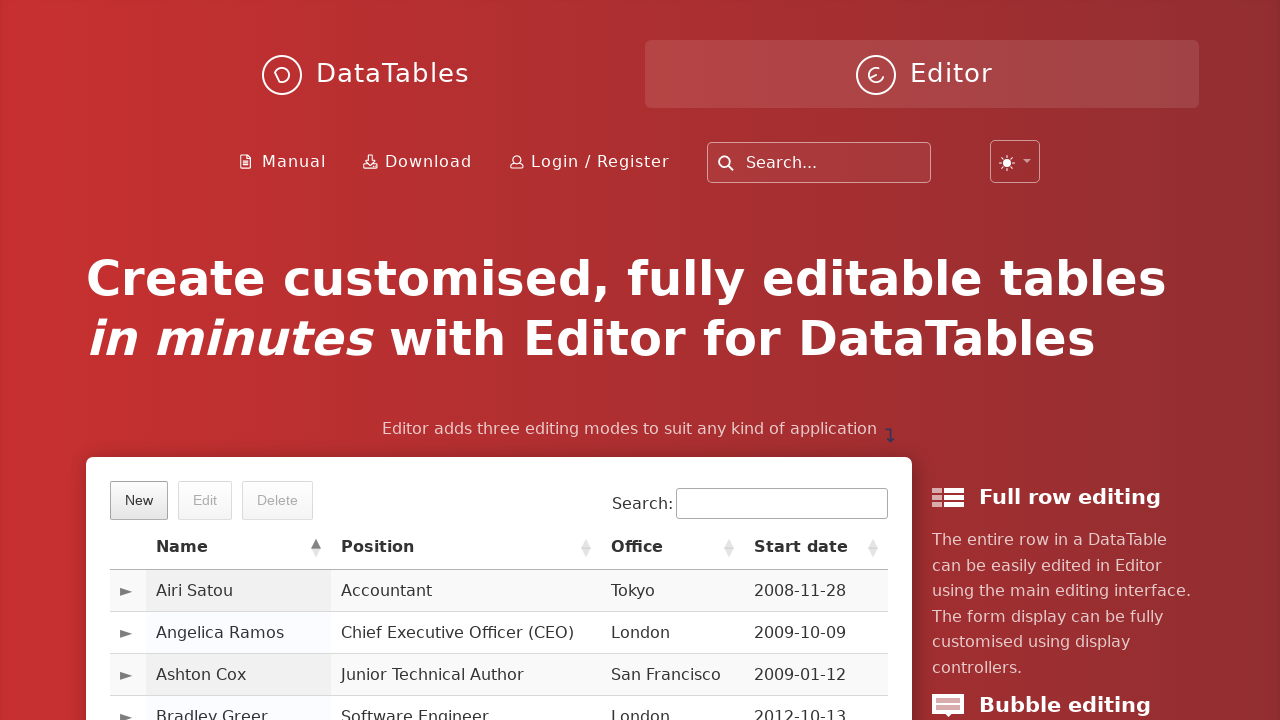

Processed table cell 25: 
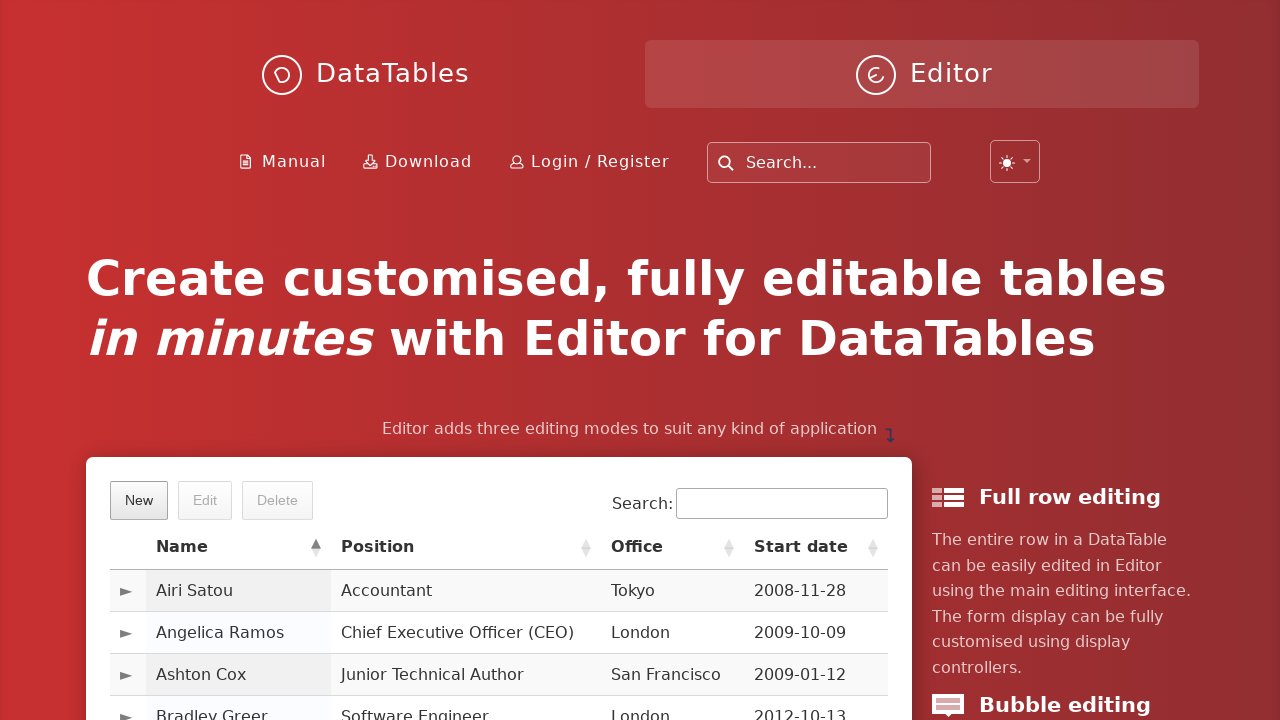

Processed table cell 26: Brenden Wagner
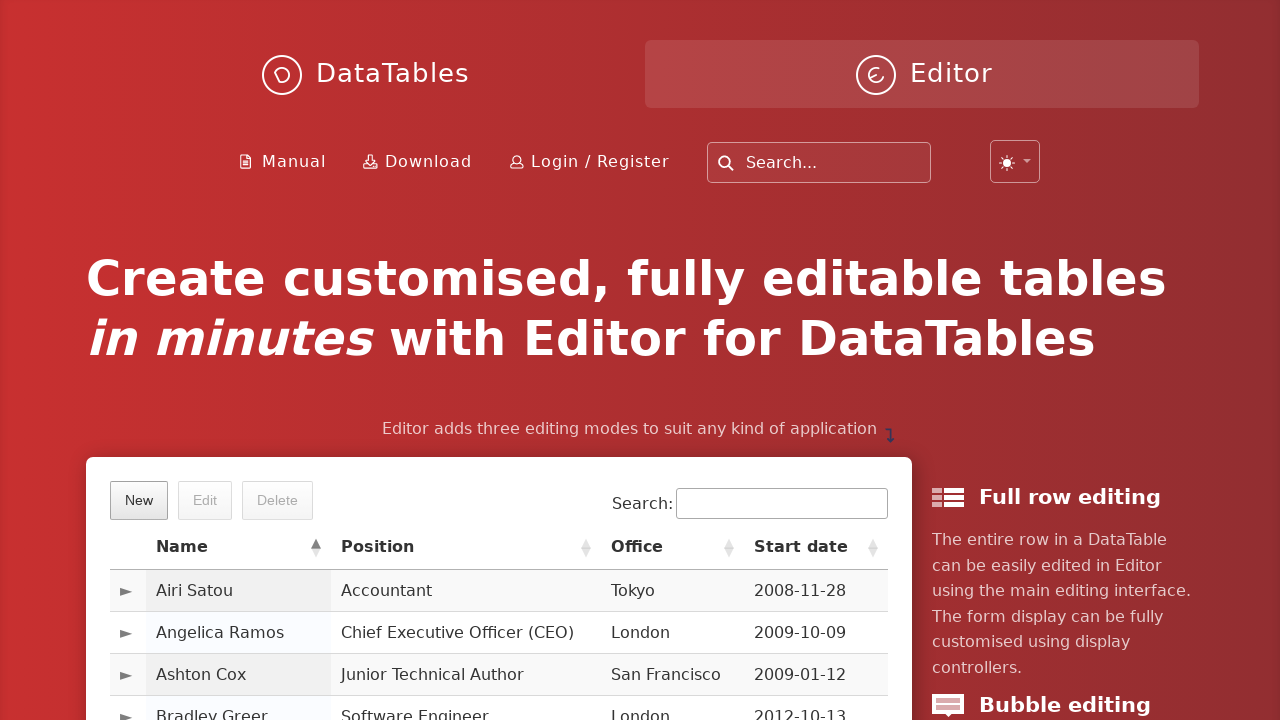

Processed table cell 27: Software Engineer
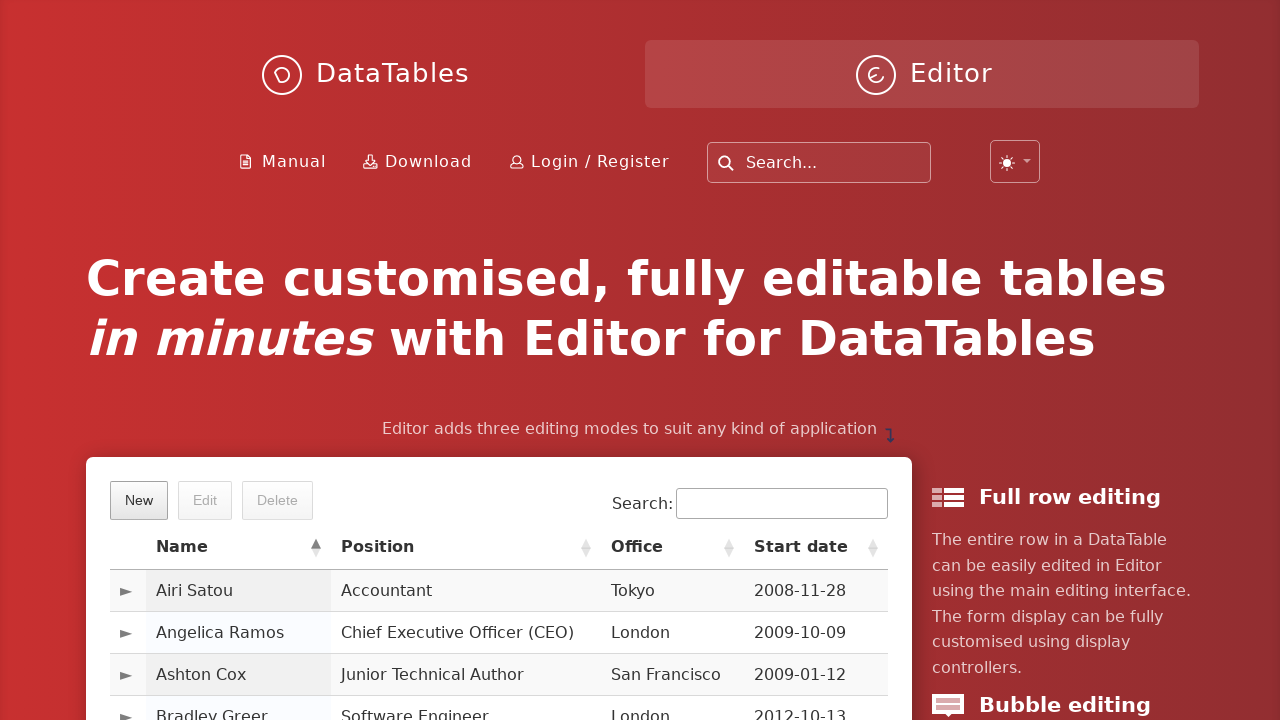

Processed table cell 28: San Francisco
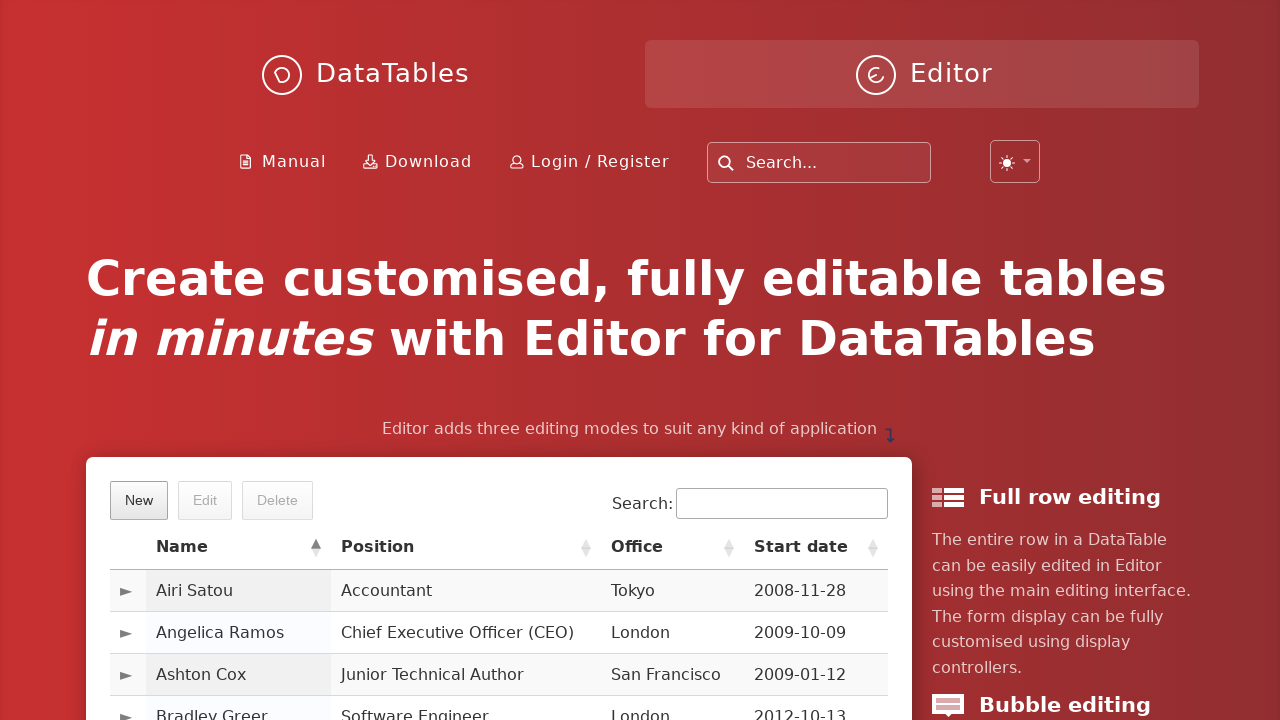

Processed table cell 29: 2011-06-07
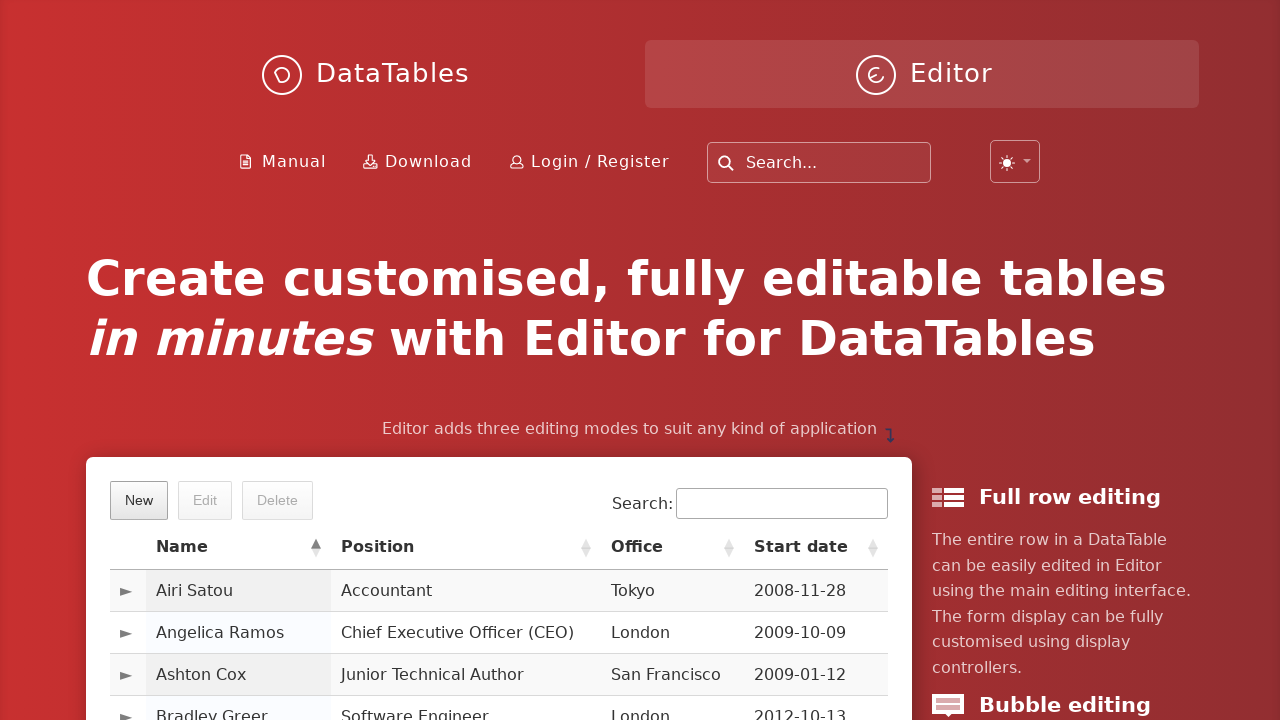

Processed table cell 30: $206,850
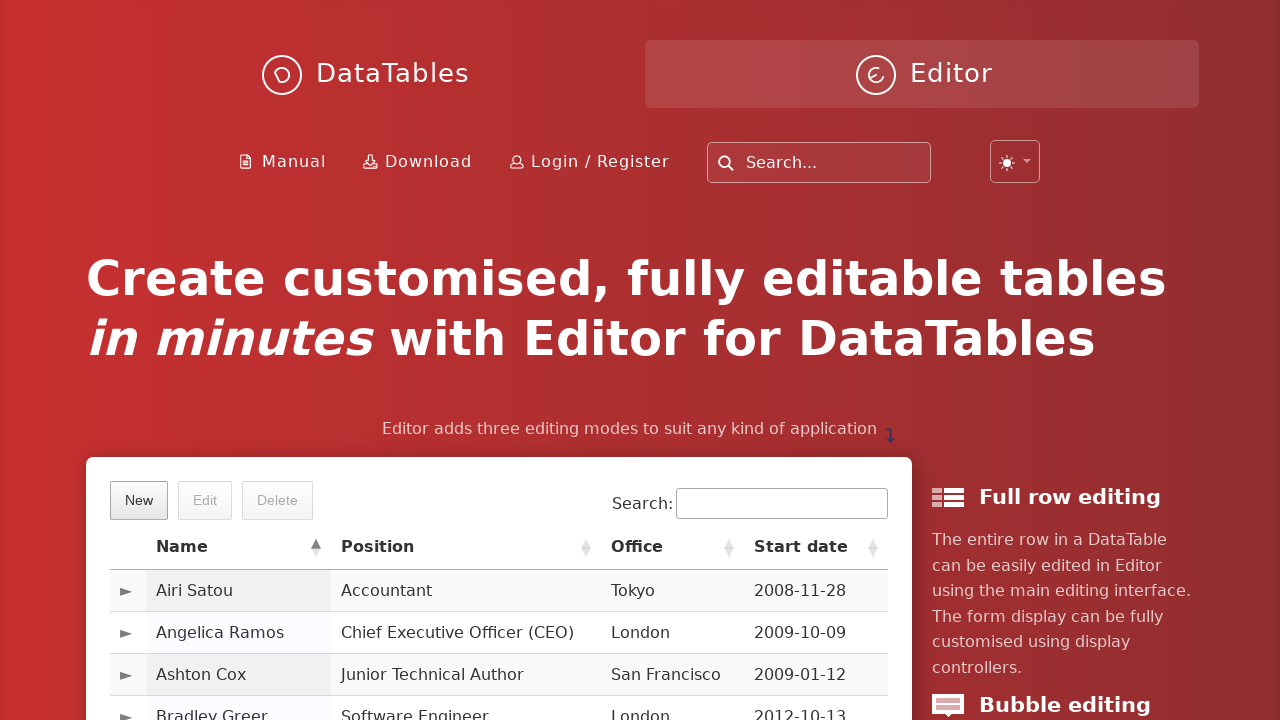

Processed table cell 31: 
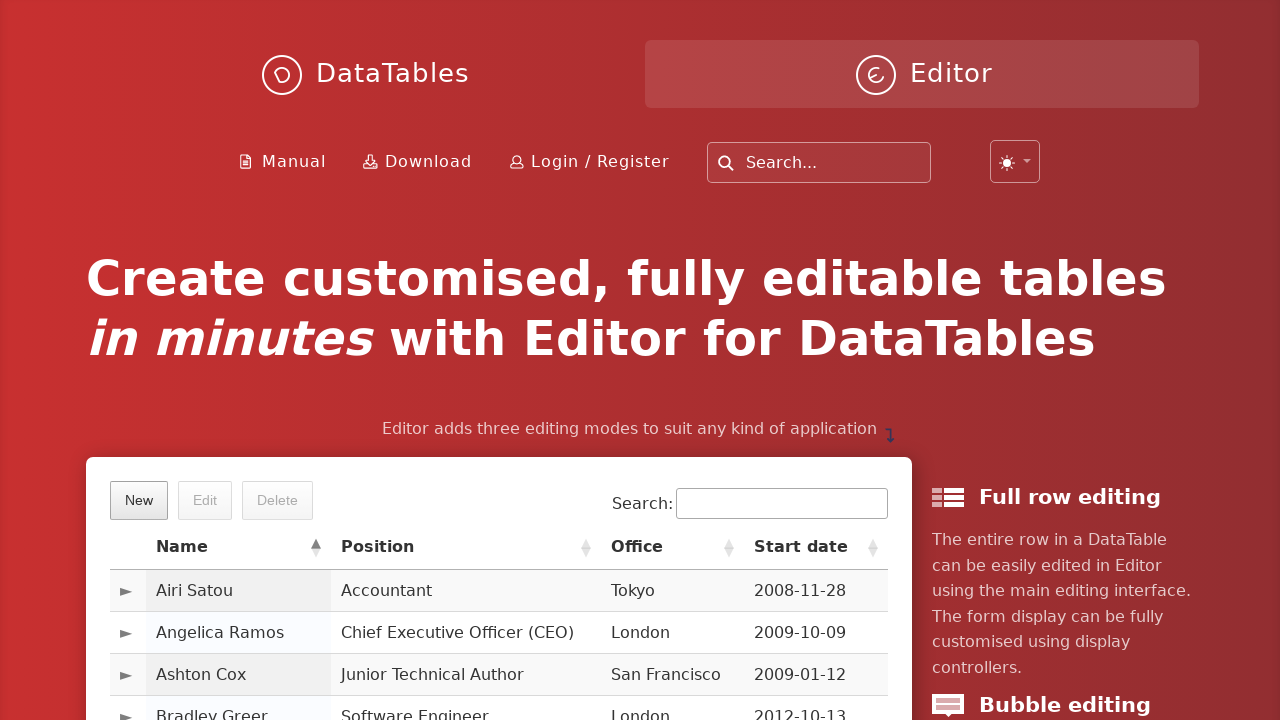

Processed table cell 32: Brielle Williamson
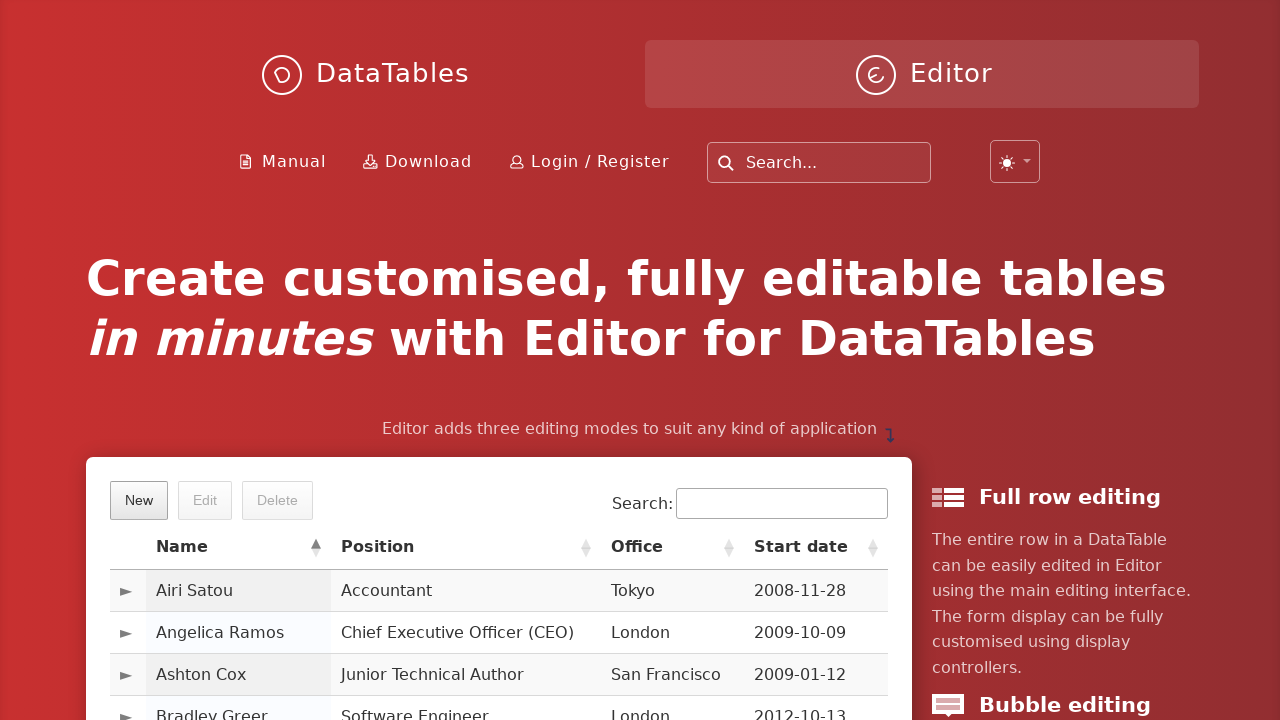

Processed table cell 33: Integration Specialist
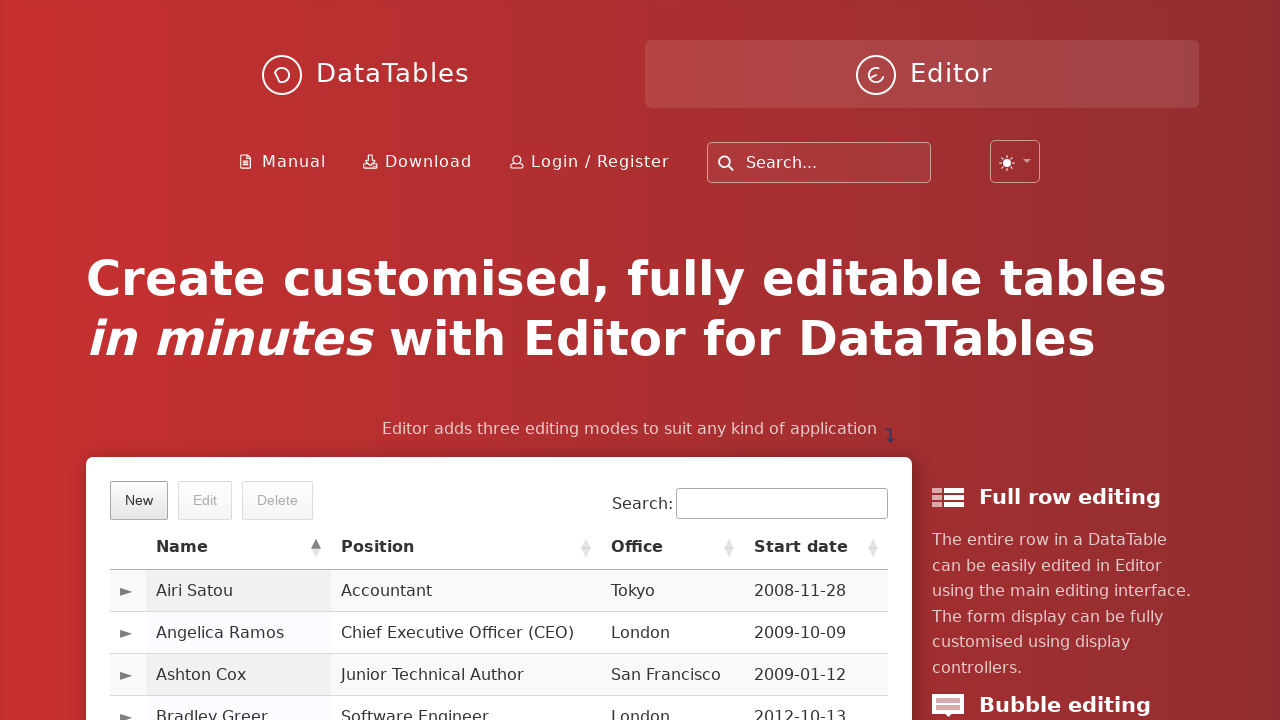

Processed table cell 34: New York
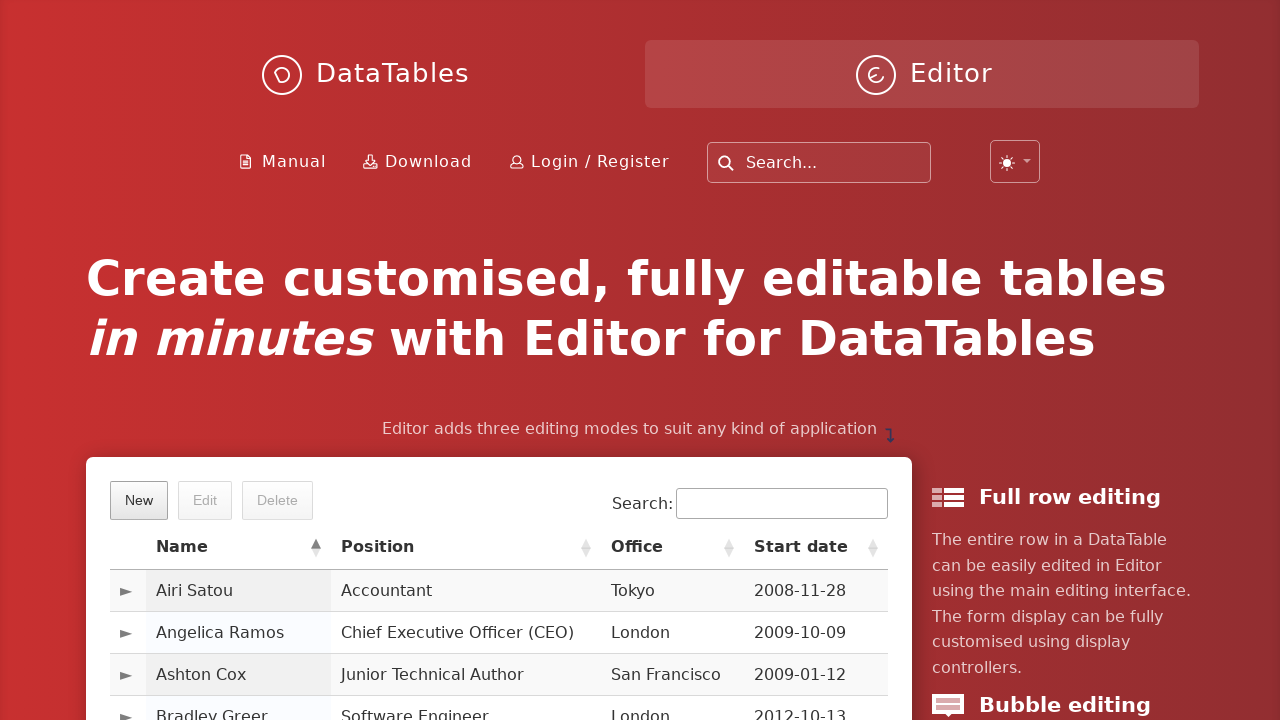

Processed table cell 35: 2012-12-02
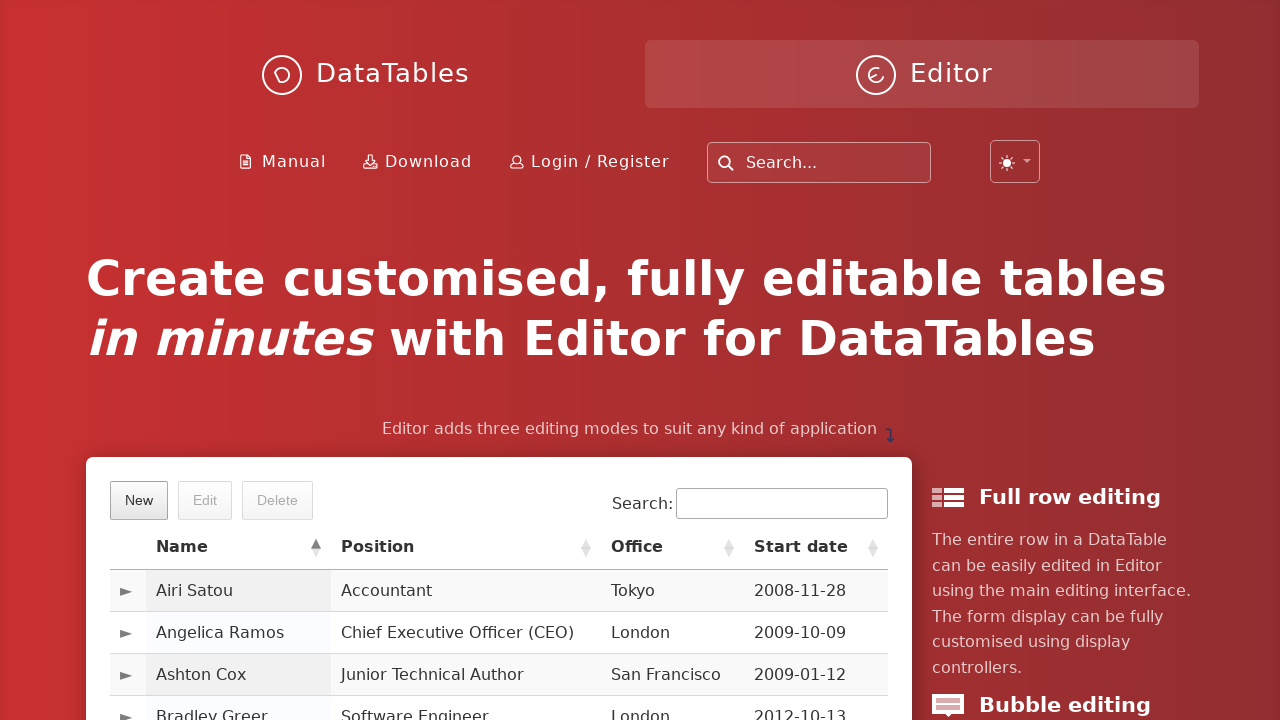

Processed table cell 36: $372,000
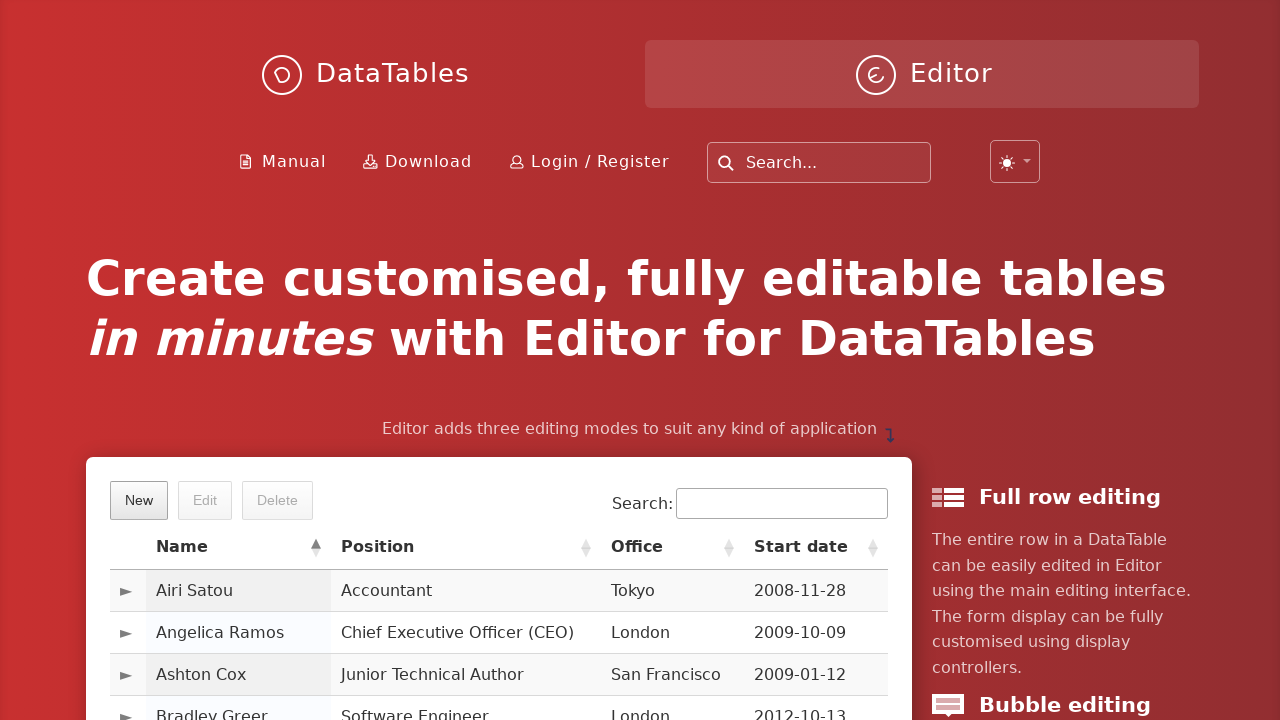

Processed table cell 37: 
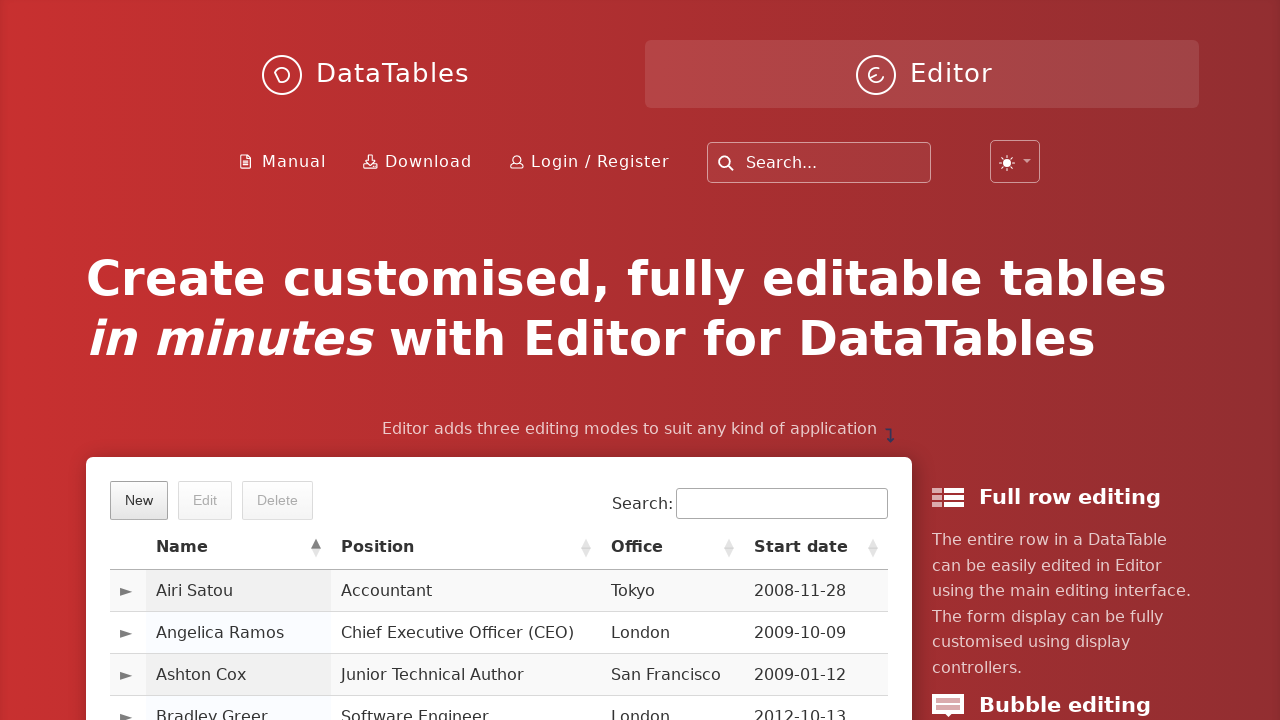

Processed table cell 38: Bruno Nash
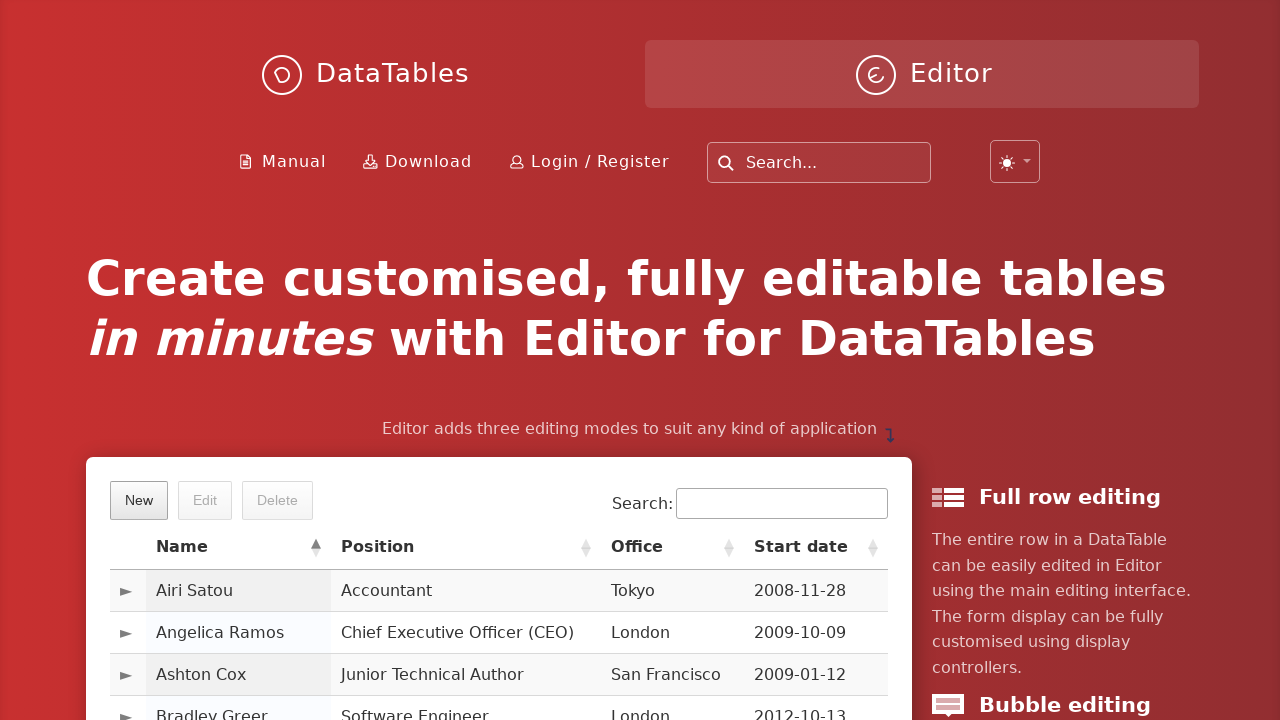

Processed table cell 39: Software Engineer
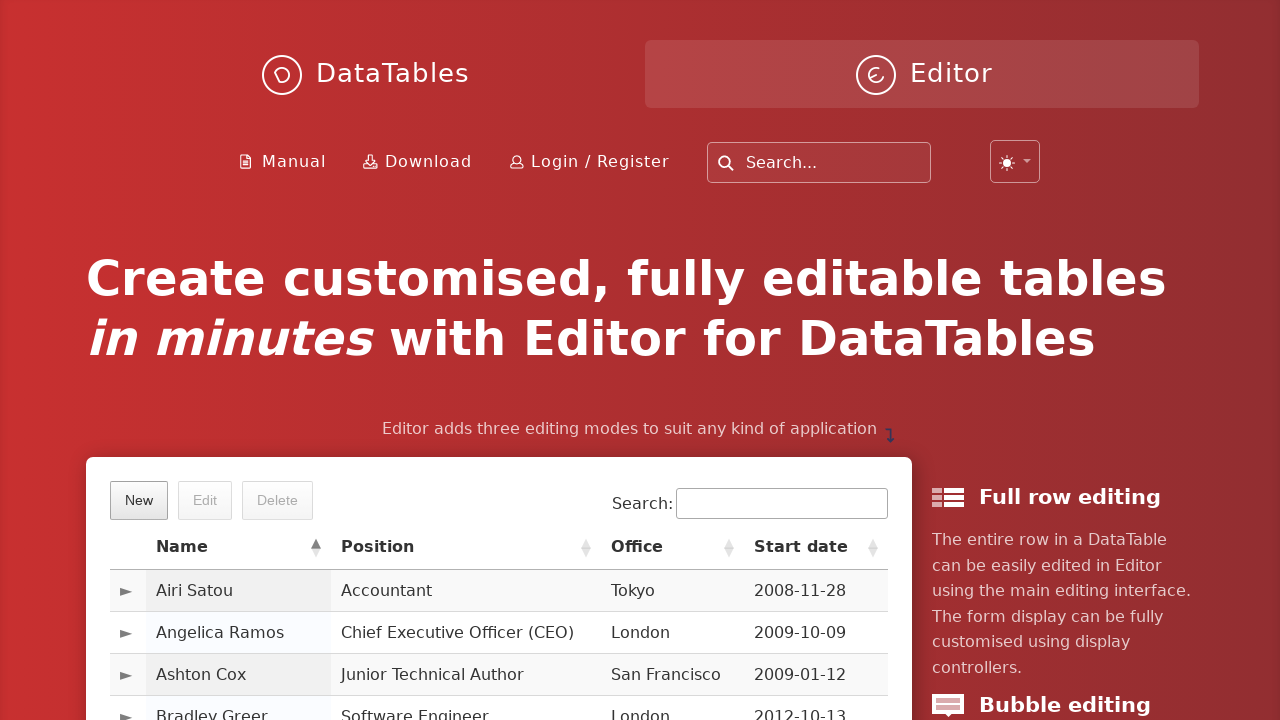

Processed table cell 40: London
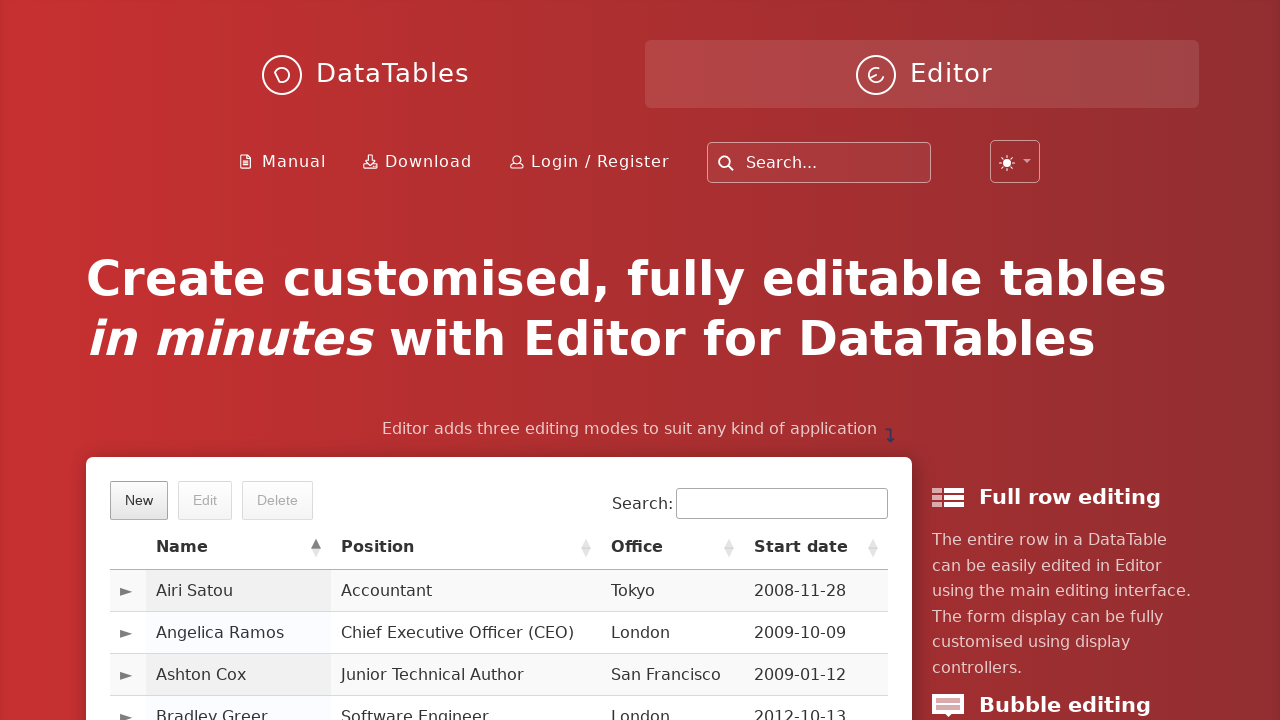

Processed table cell 41: 2011-05-03
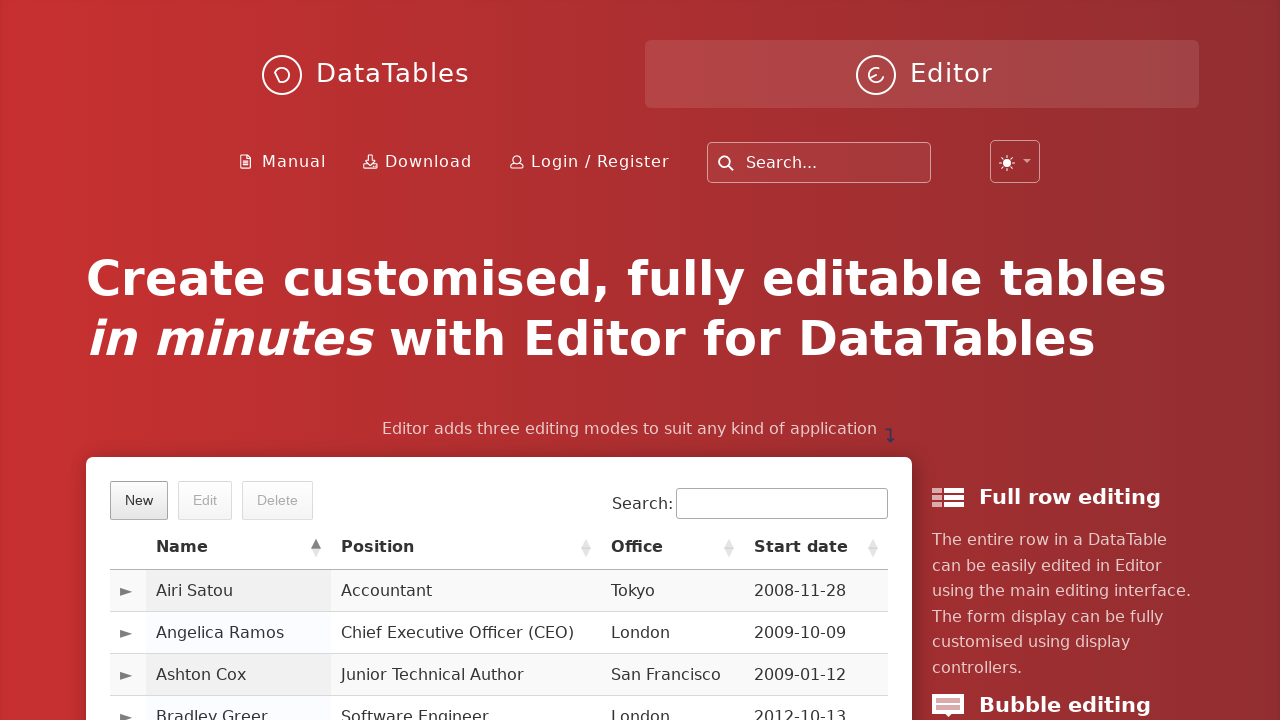

Processed table cell 42: $163,500
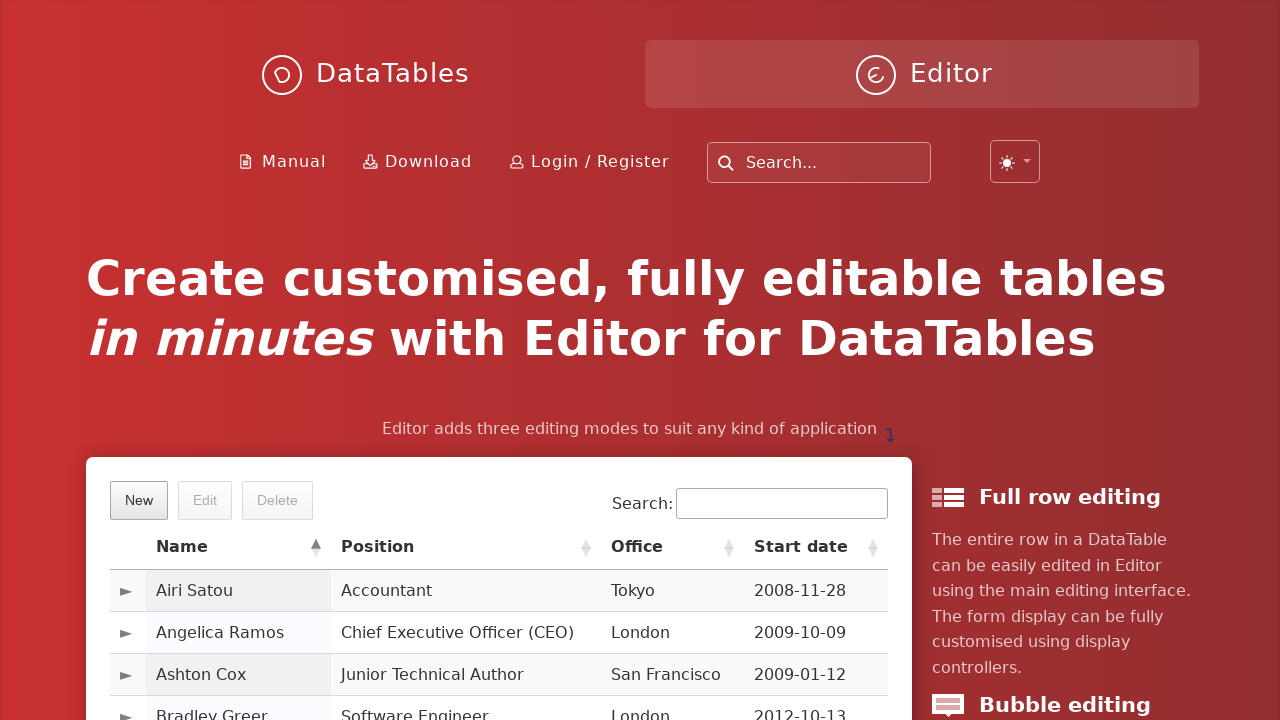

Processed table cell 43: 
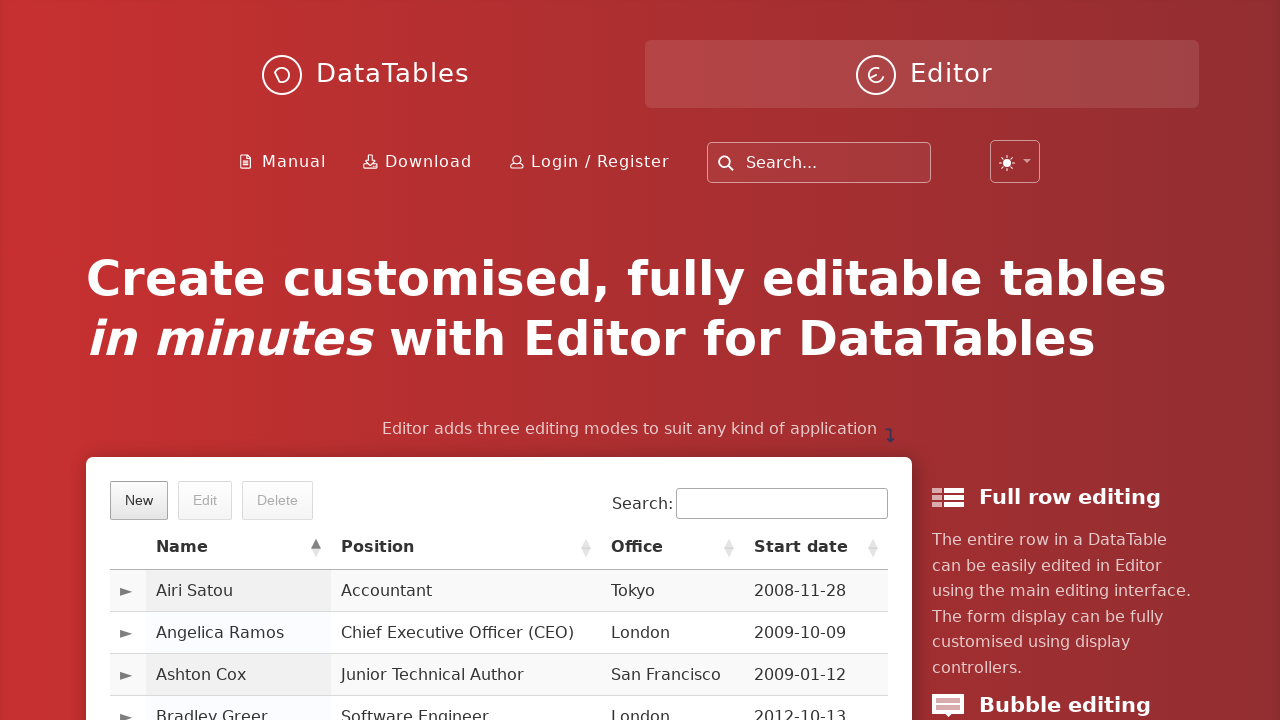

Processed table cell 44: Caesar Vance
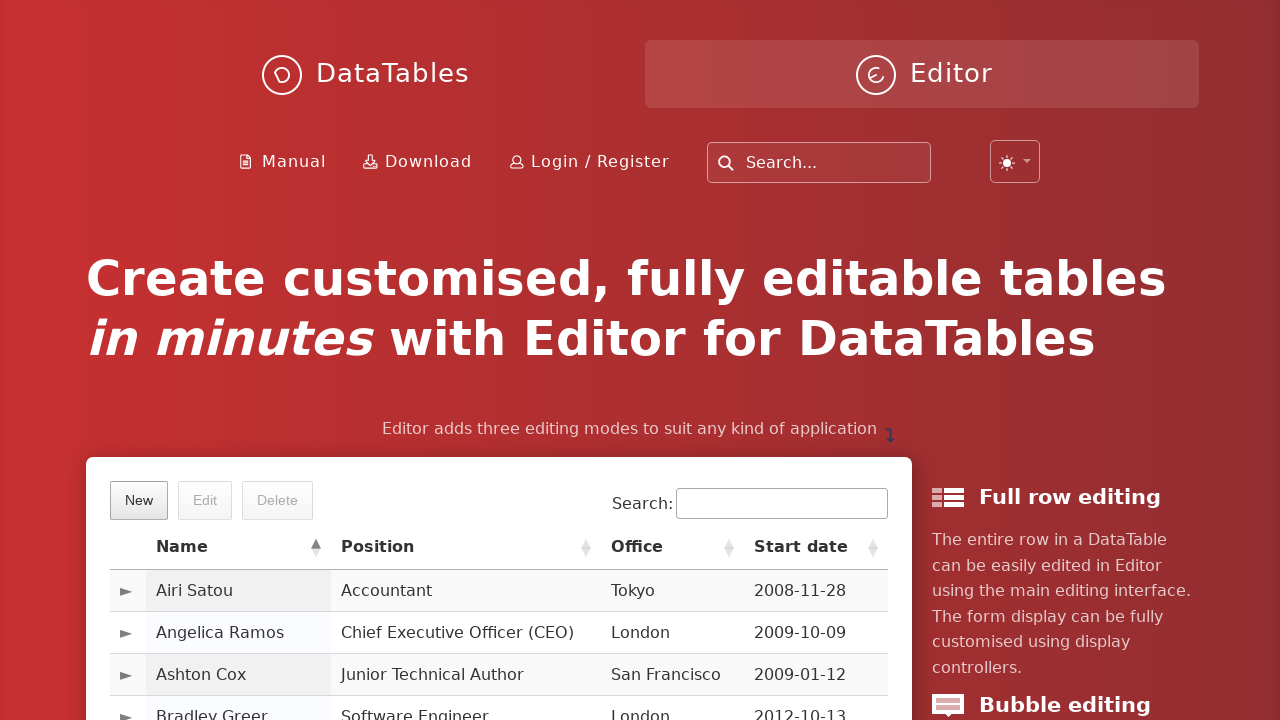

Processed table cell 45: Pre-Sales Support
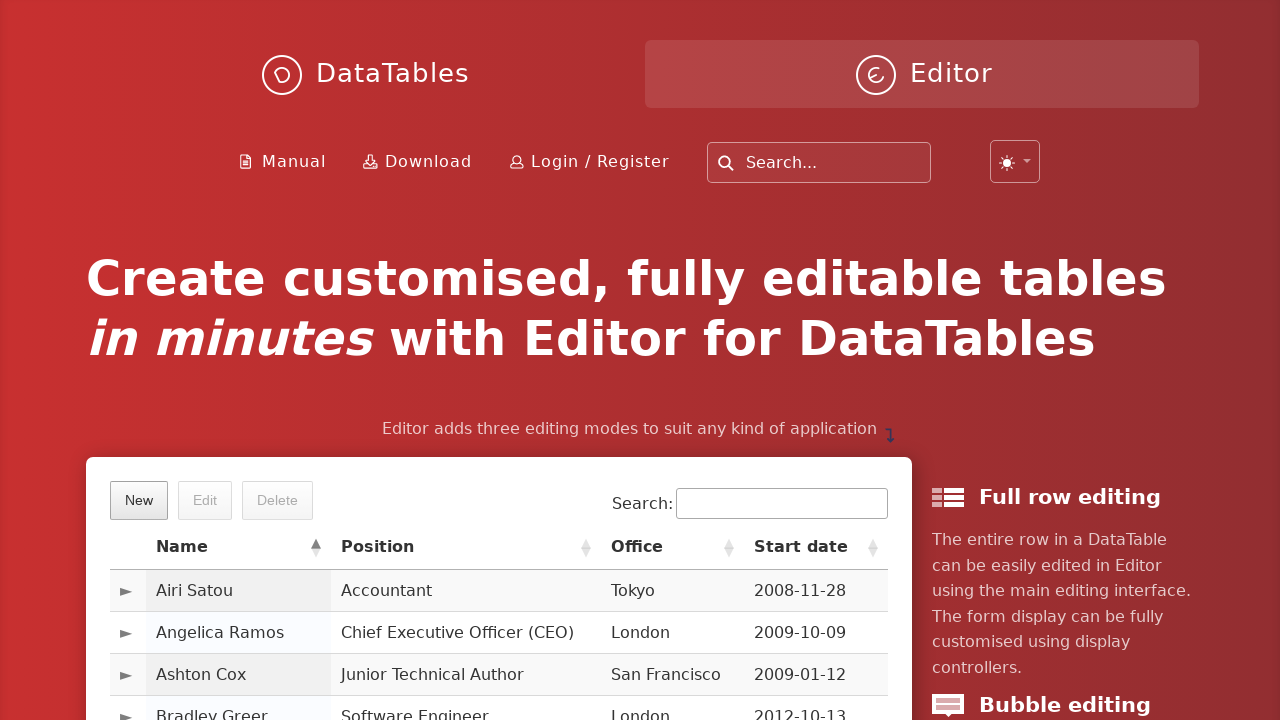

Processed table cell 46: New York
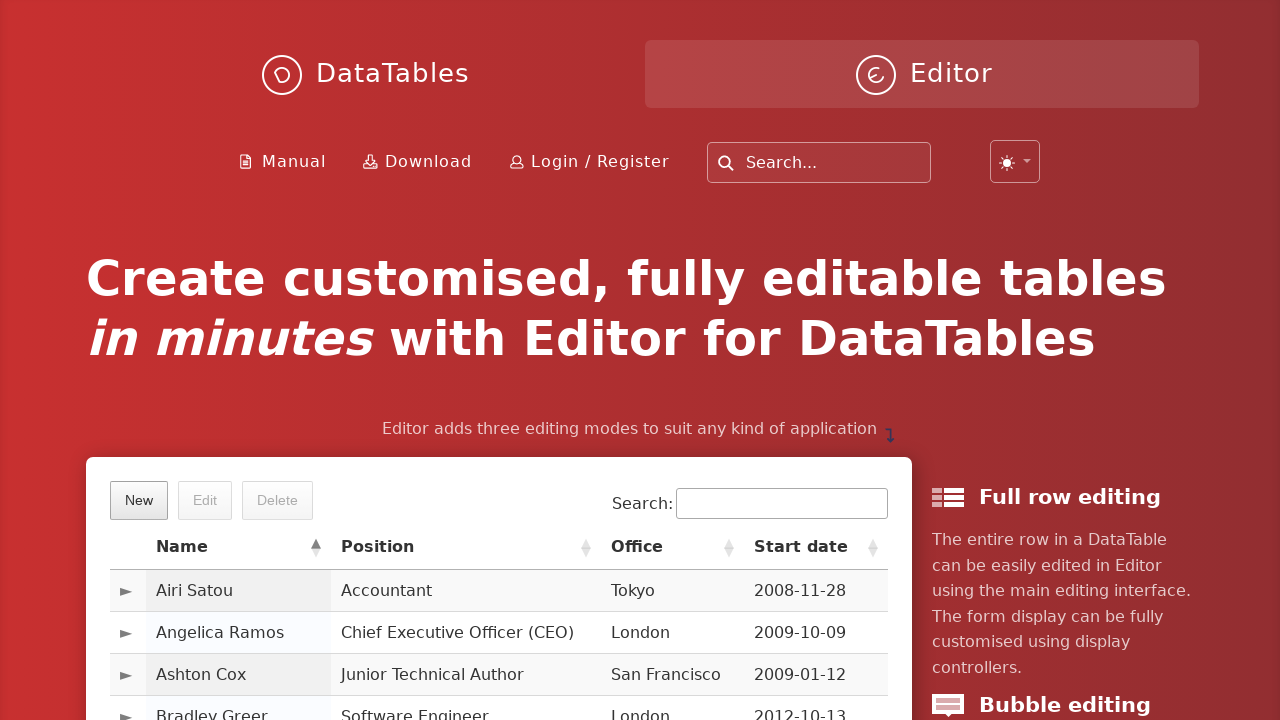

Processed table cell 47: 2011-12-12
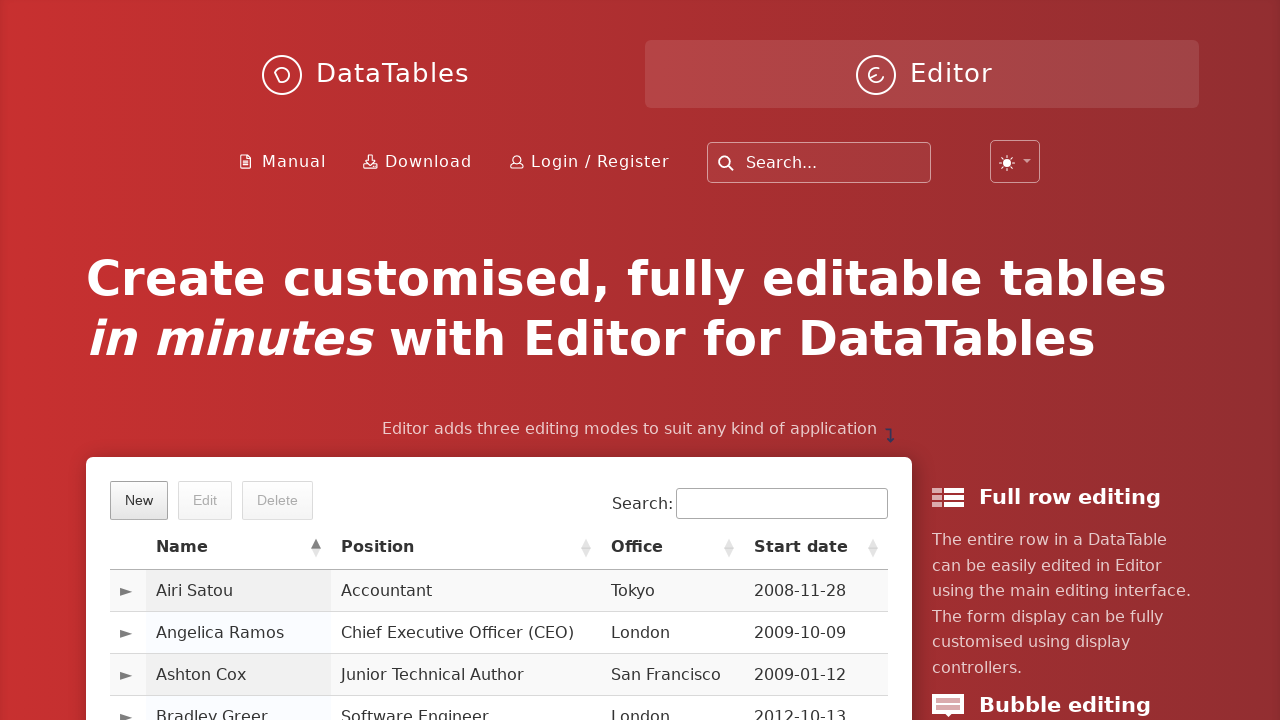

Processed table cell 48: $106,450
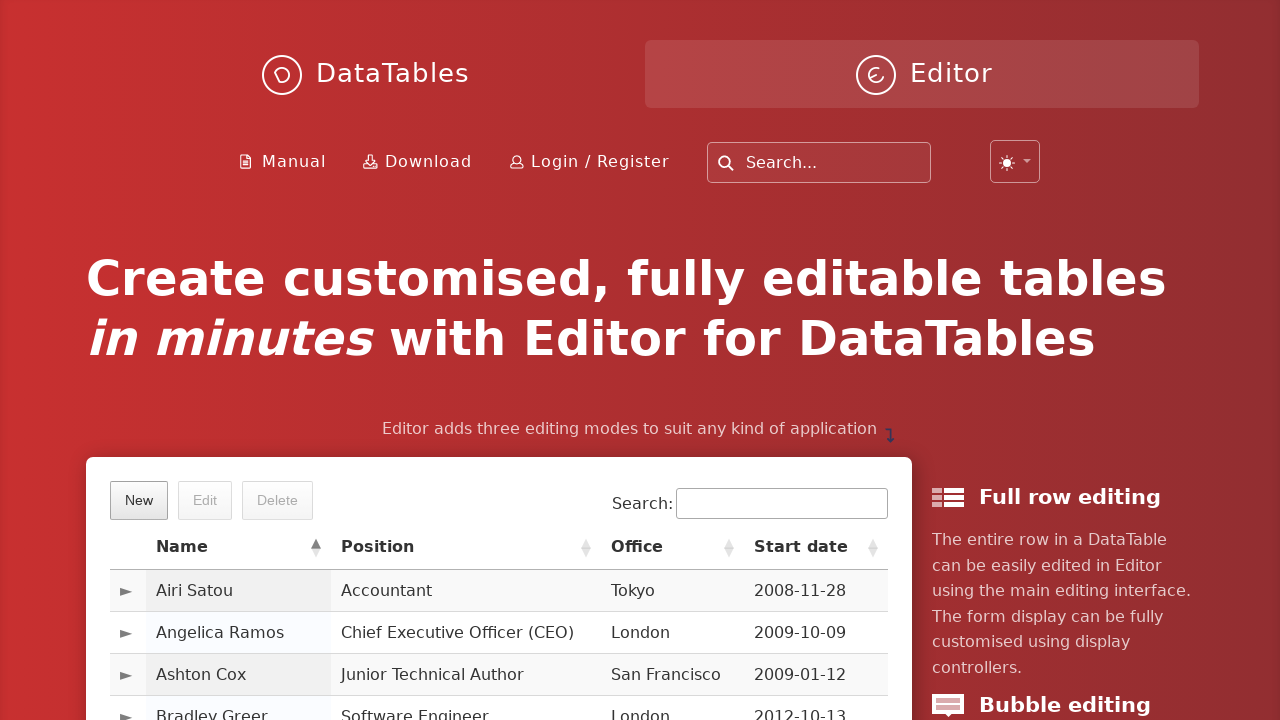

Processed table cell 49: 
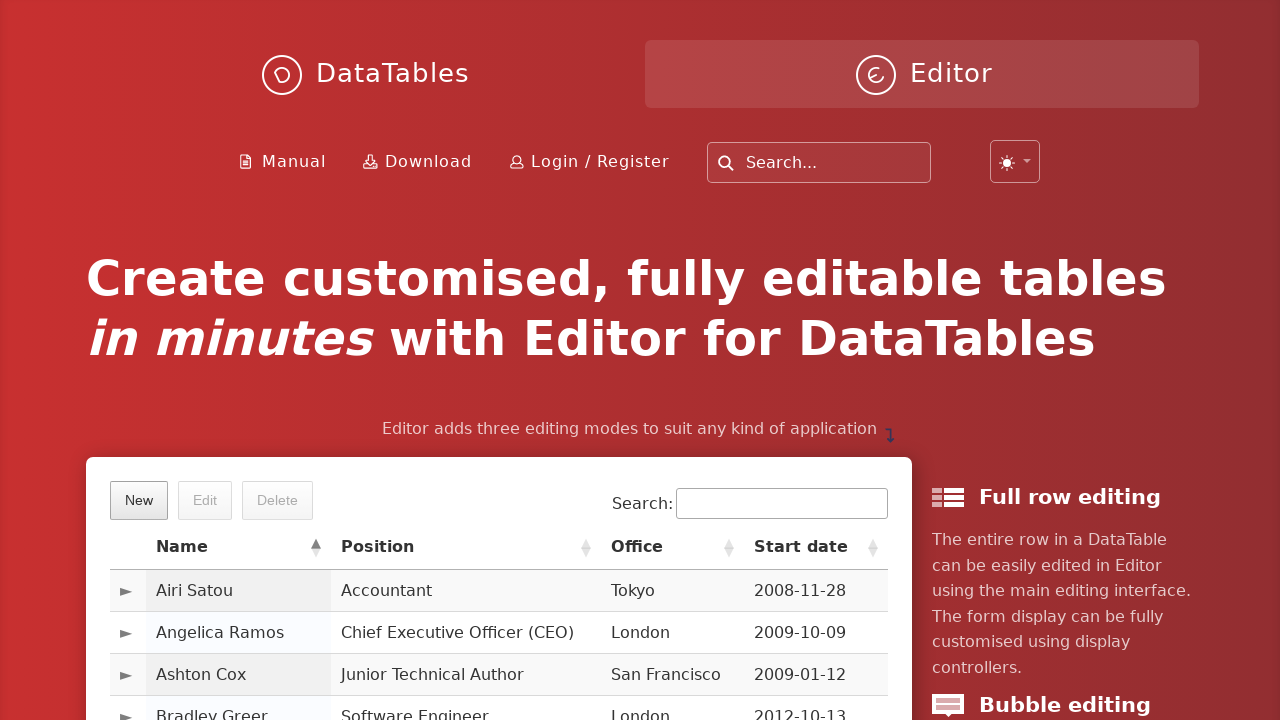

Processed table cell 50: Cara Stevens
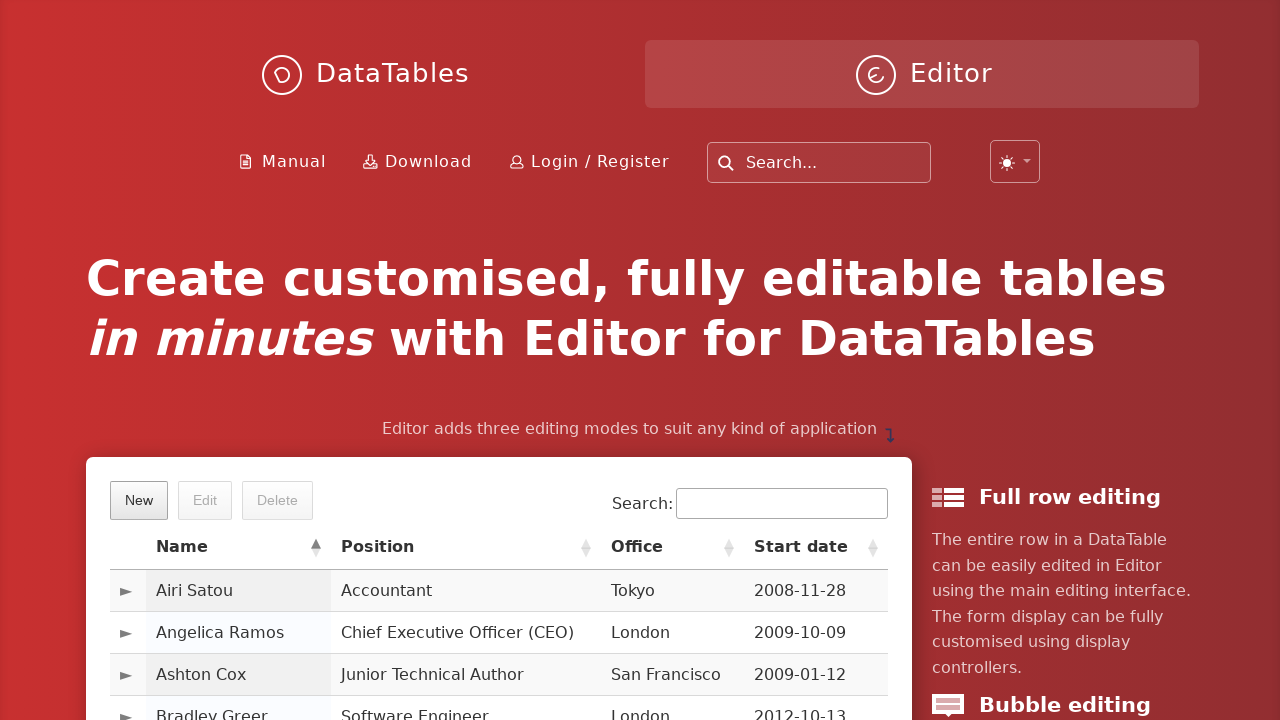

Processed table cell 51: Sales Assistant
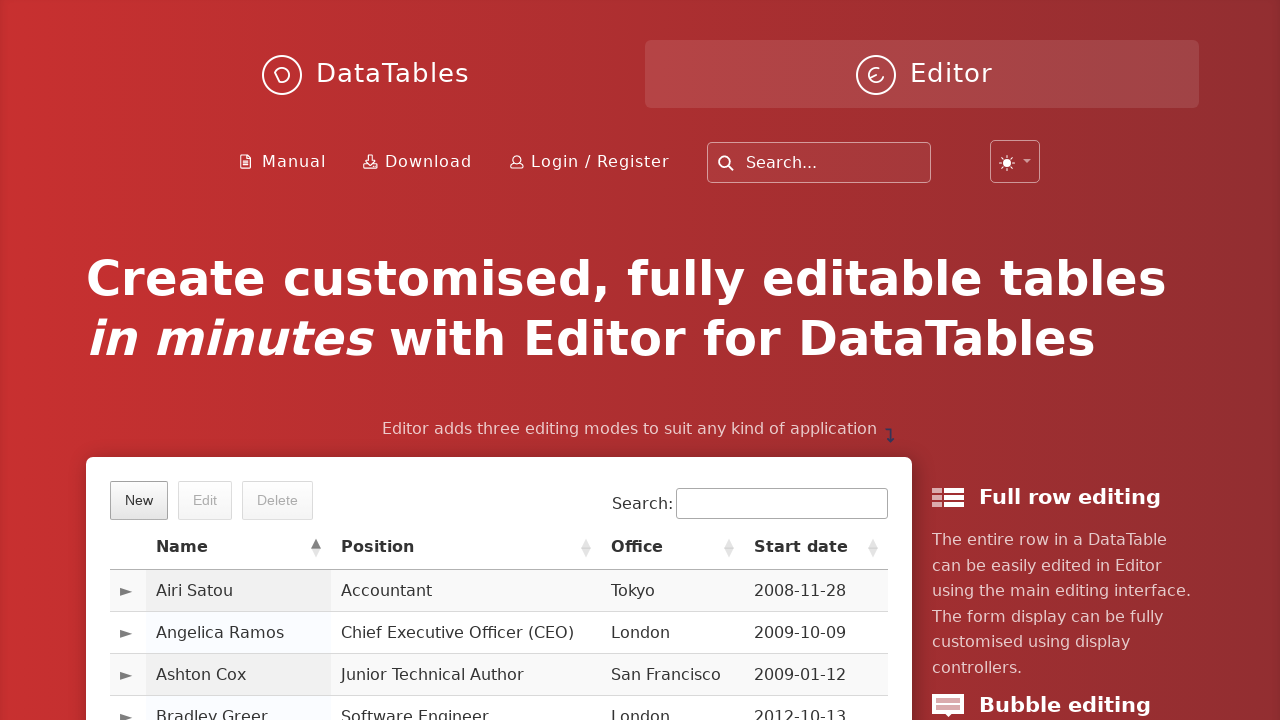

Processed table cell 52: New York
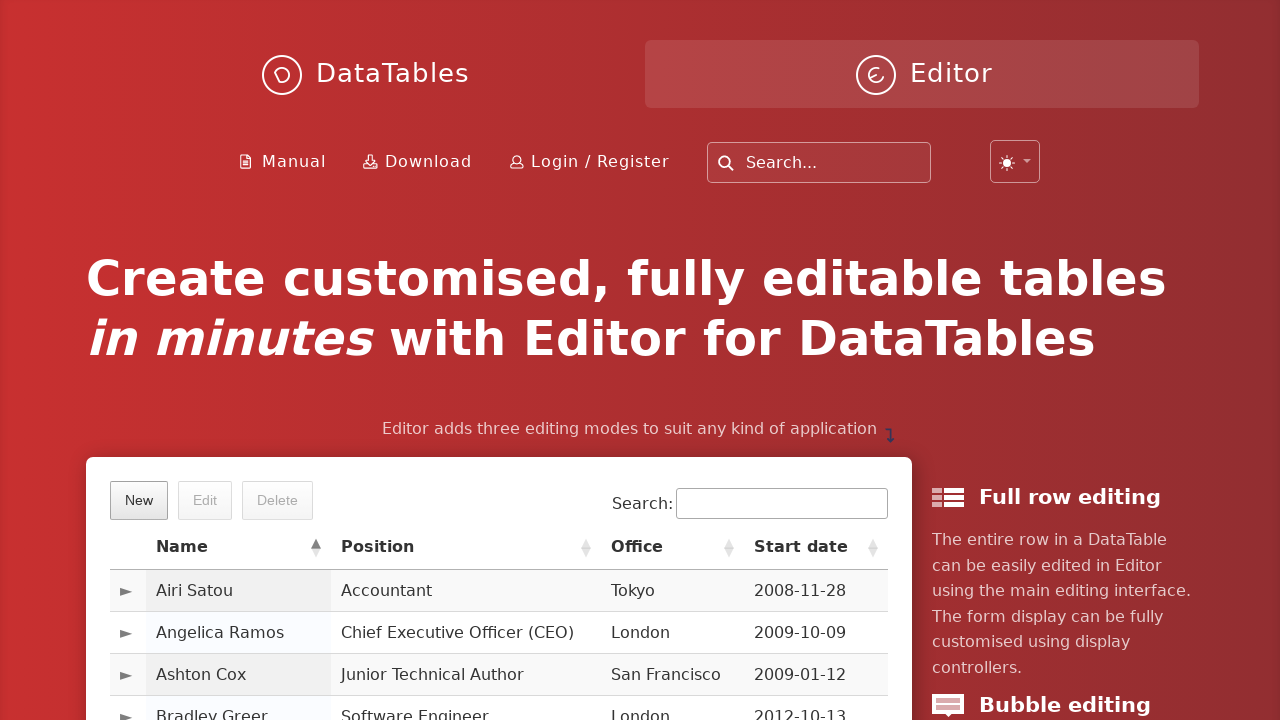

Processed table cell 53: 2011-12-06
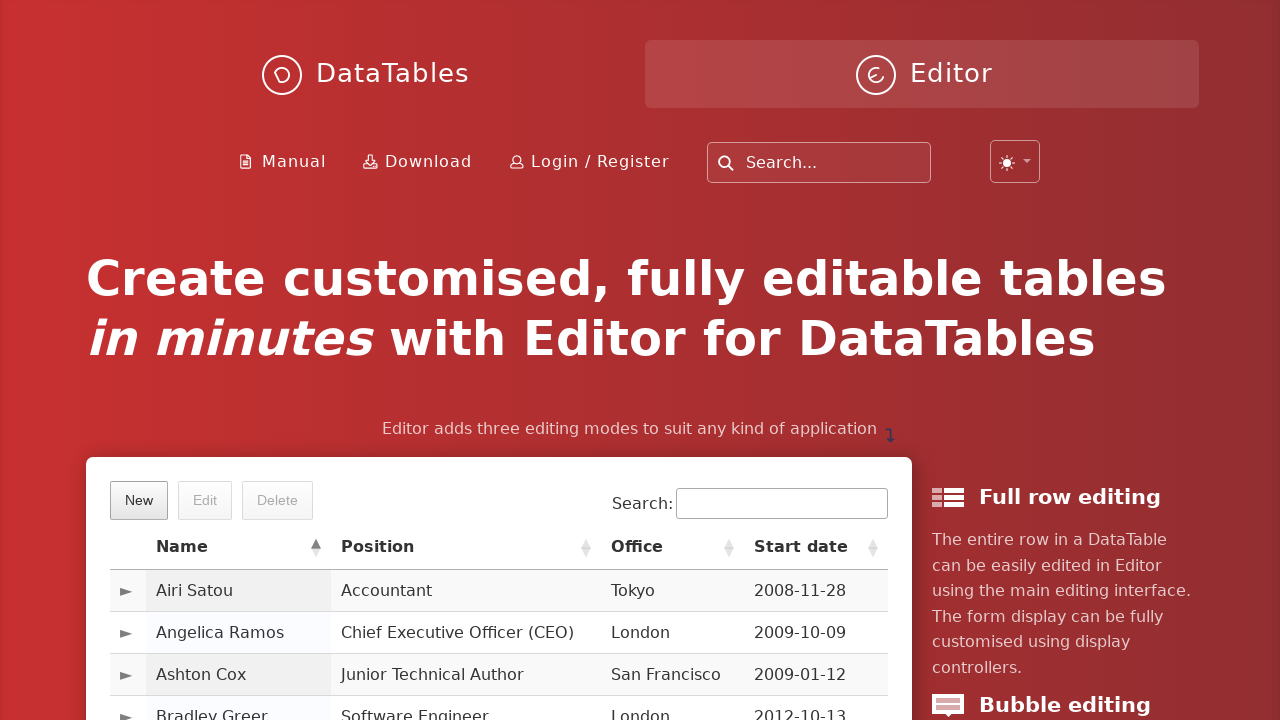

Processed table cell 54: $145,600
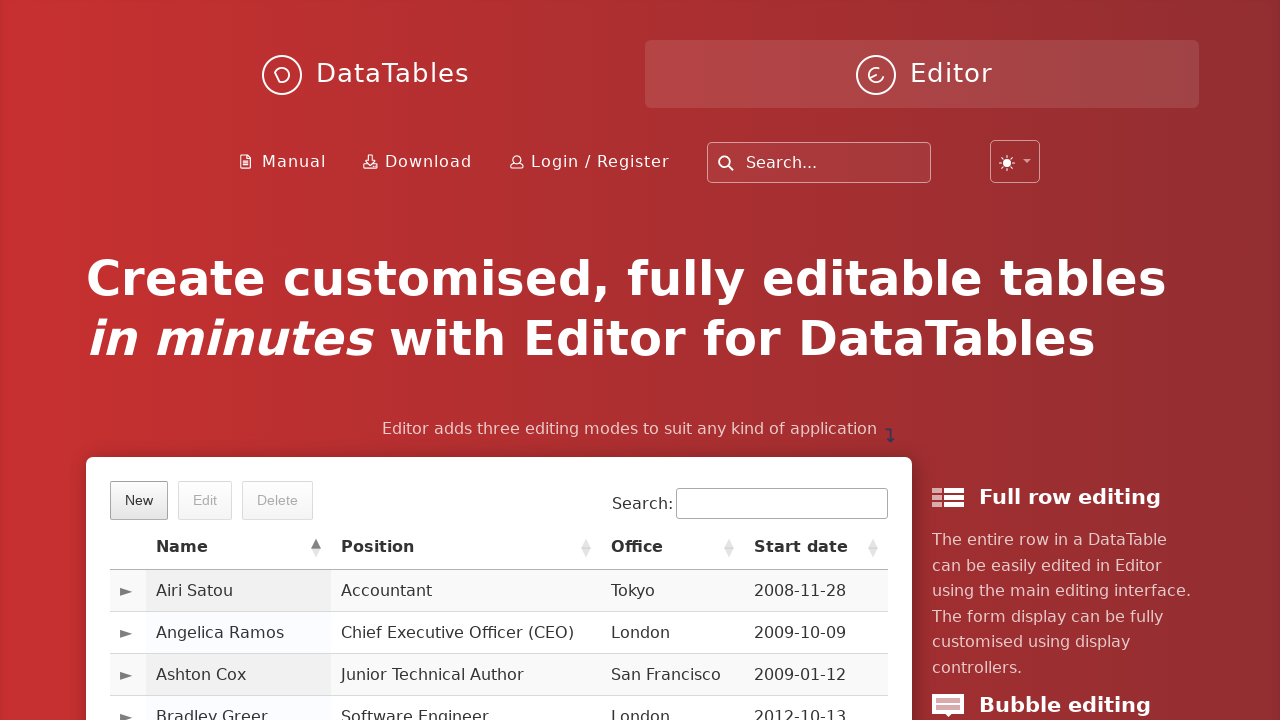

Processed table cell 55: 
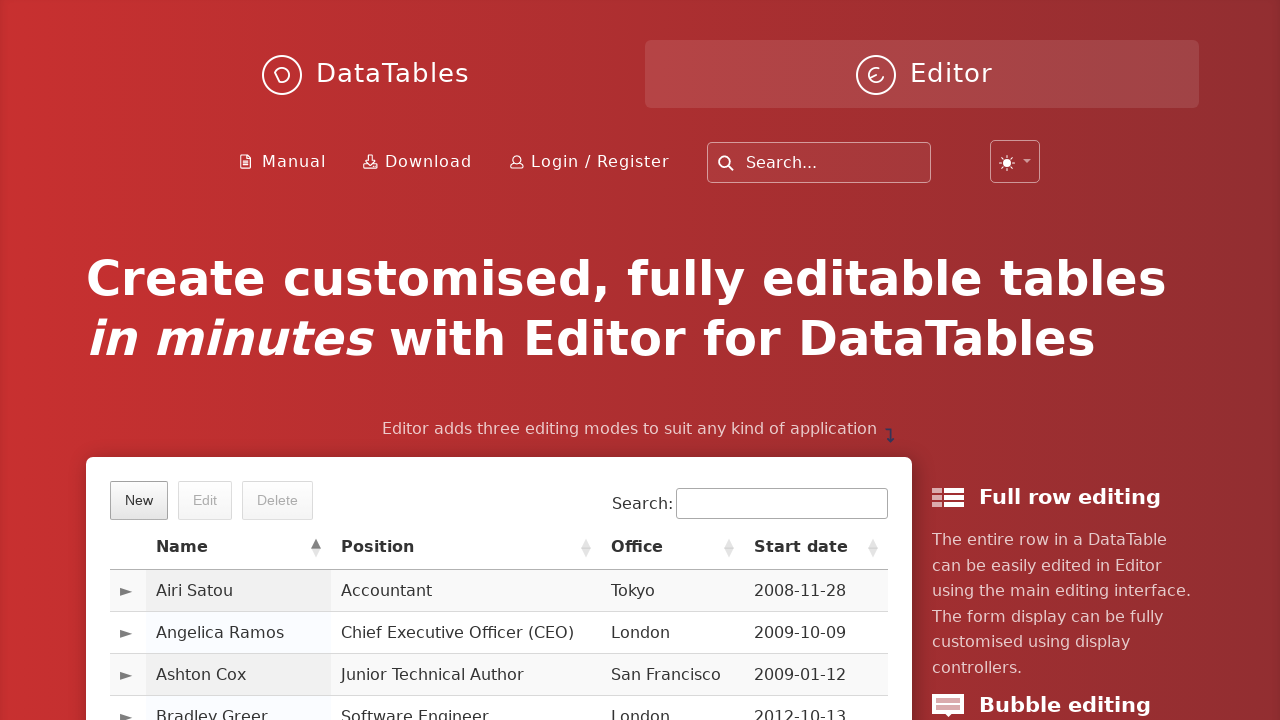

Processed table cell 56: Cedric Kelly
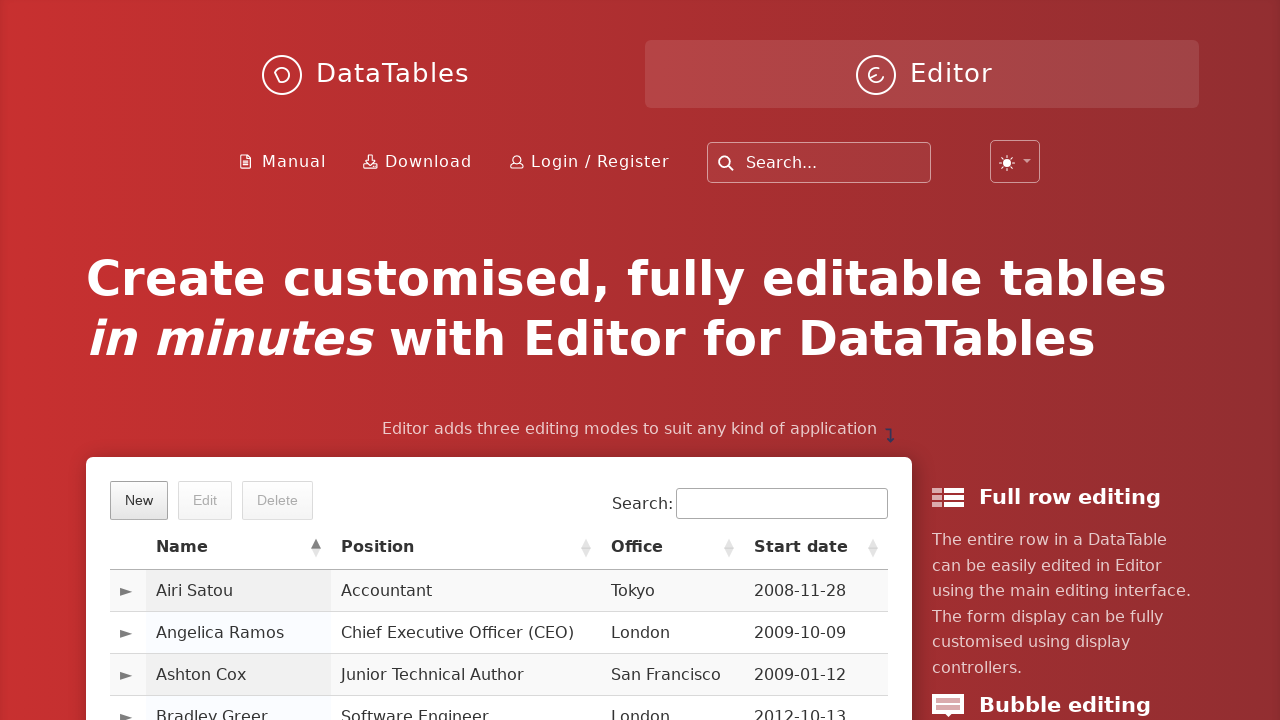

Processed table cell 57: Senior JavaScript Developer
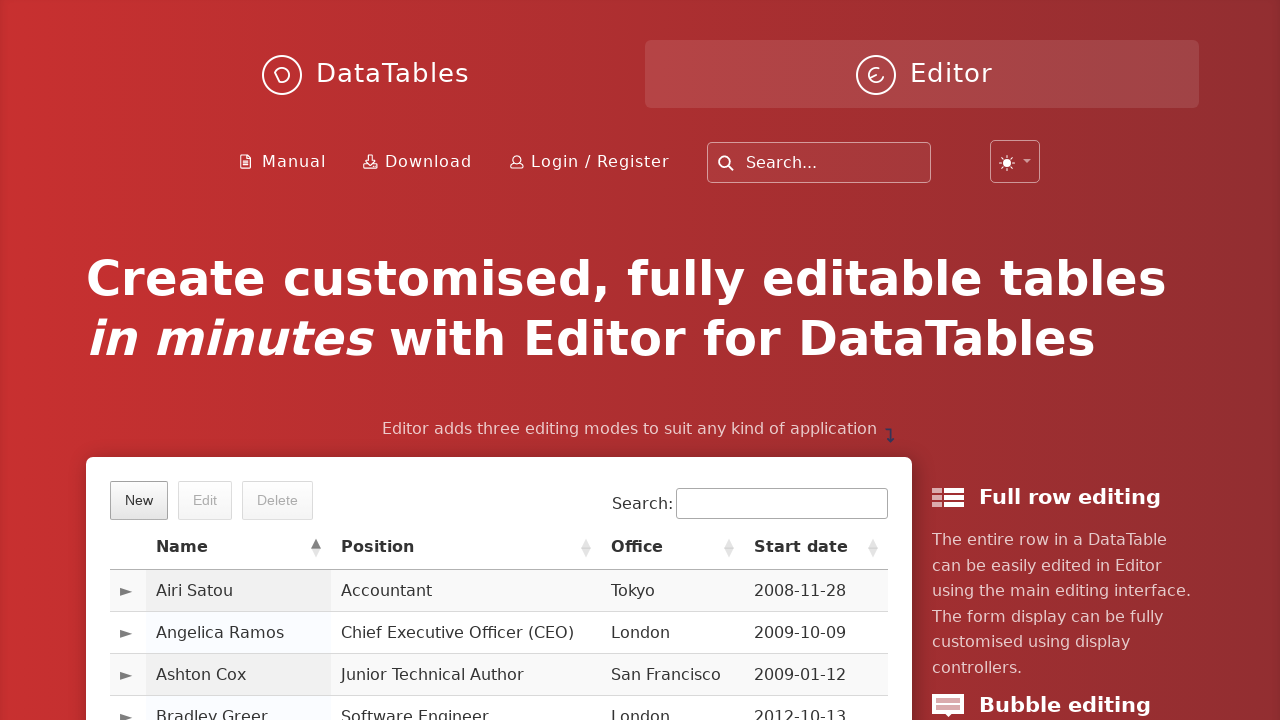

Processed table cell 58: Edinburgh
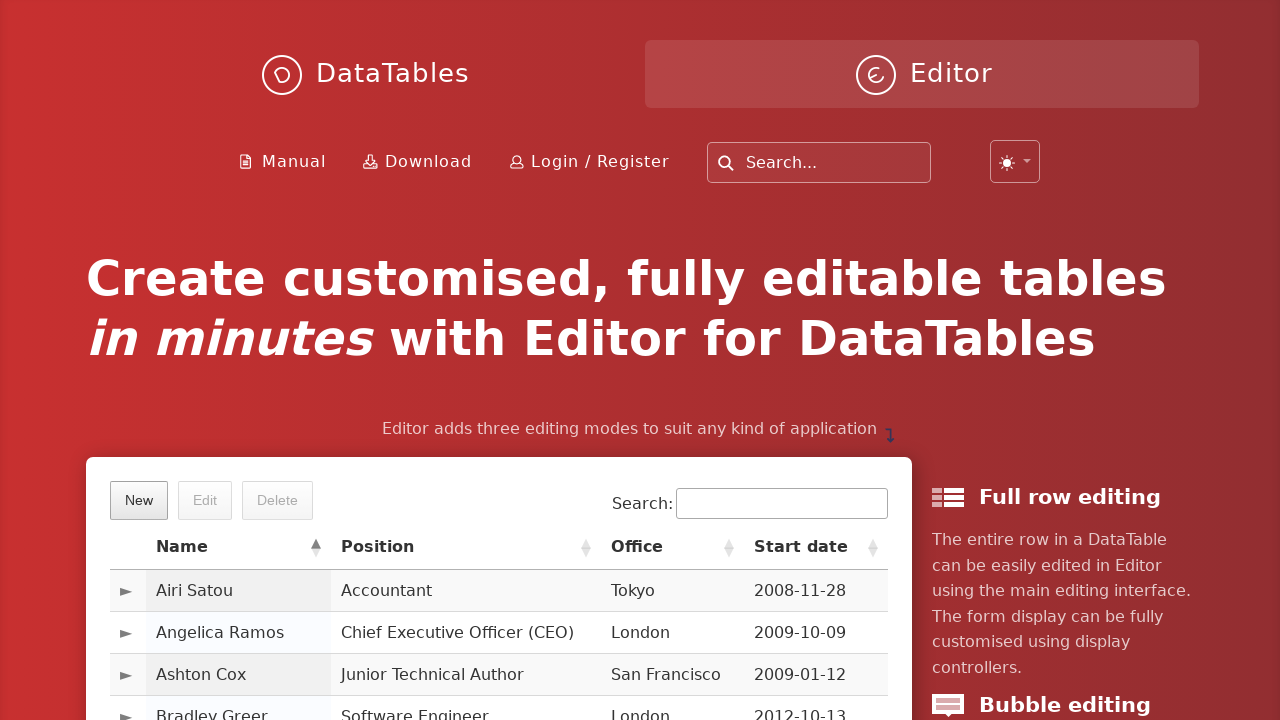

Processed table cell 59: 2012-03-29
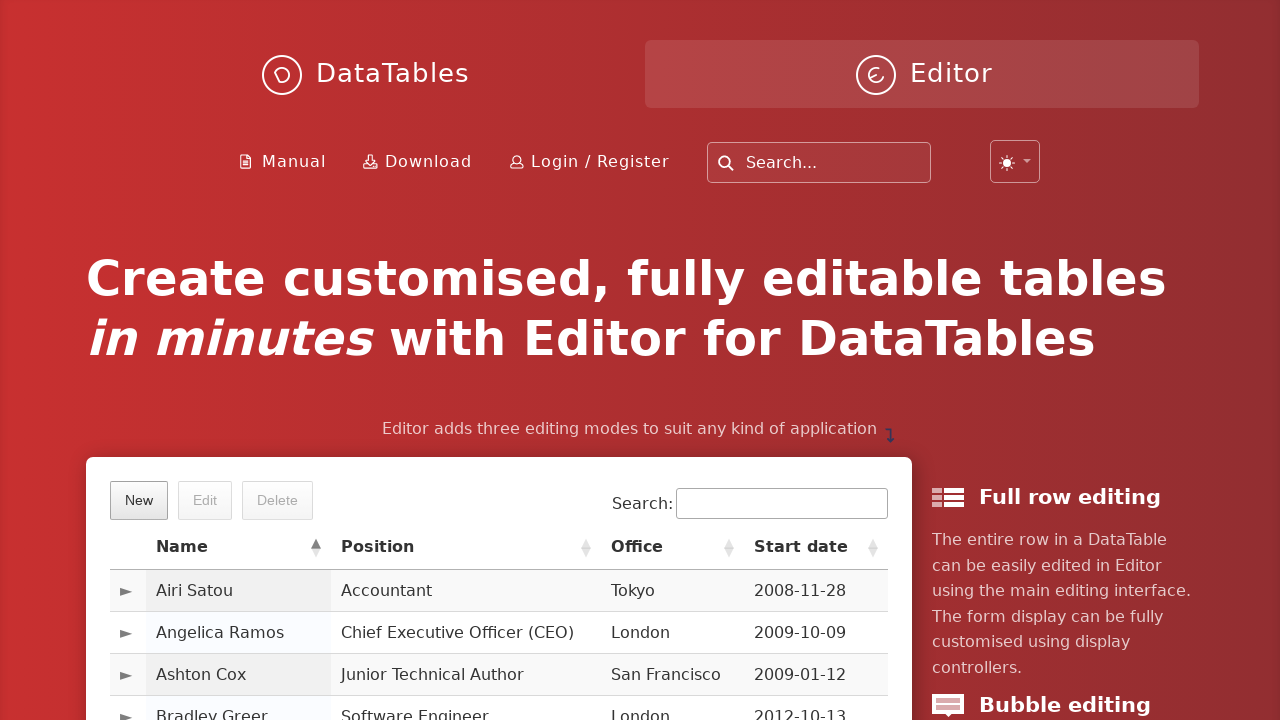

Processed table cell 60: $433,060
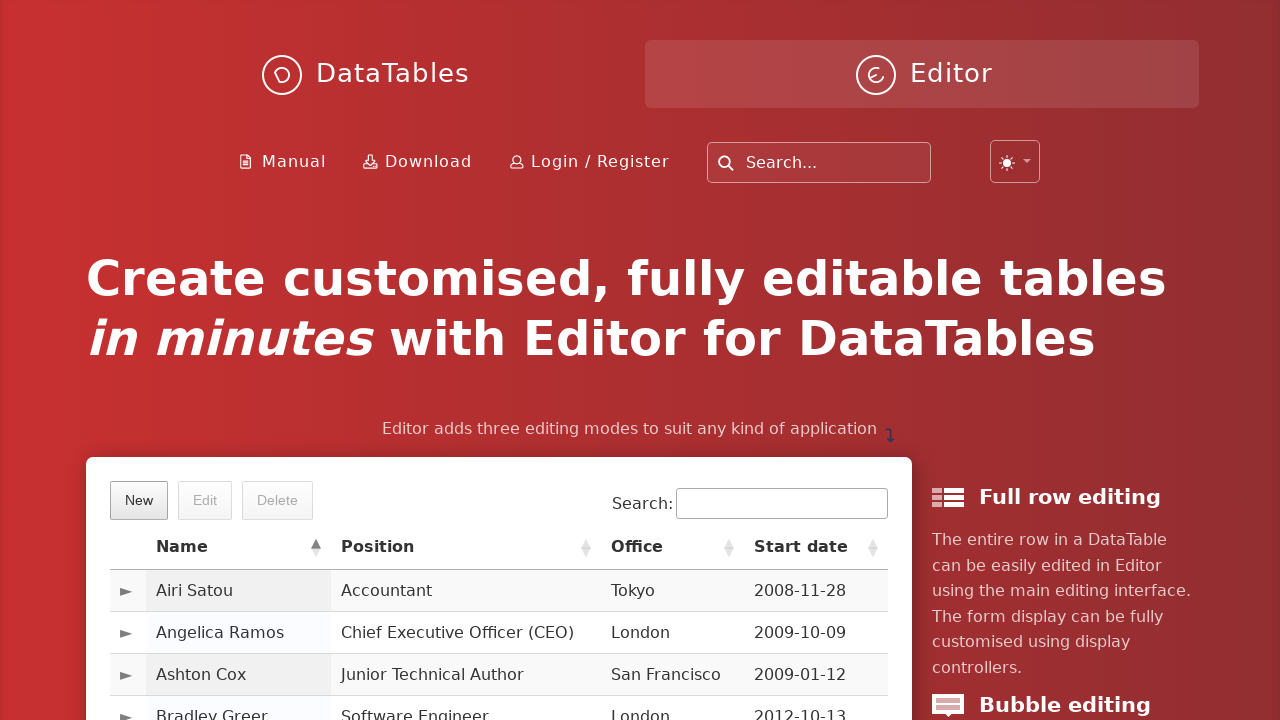

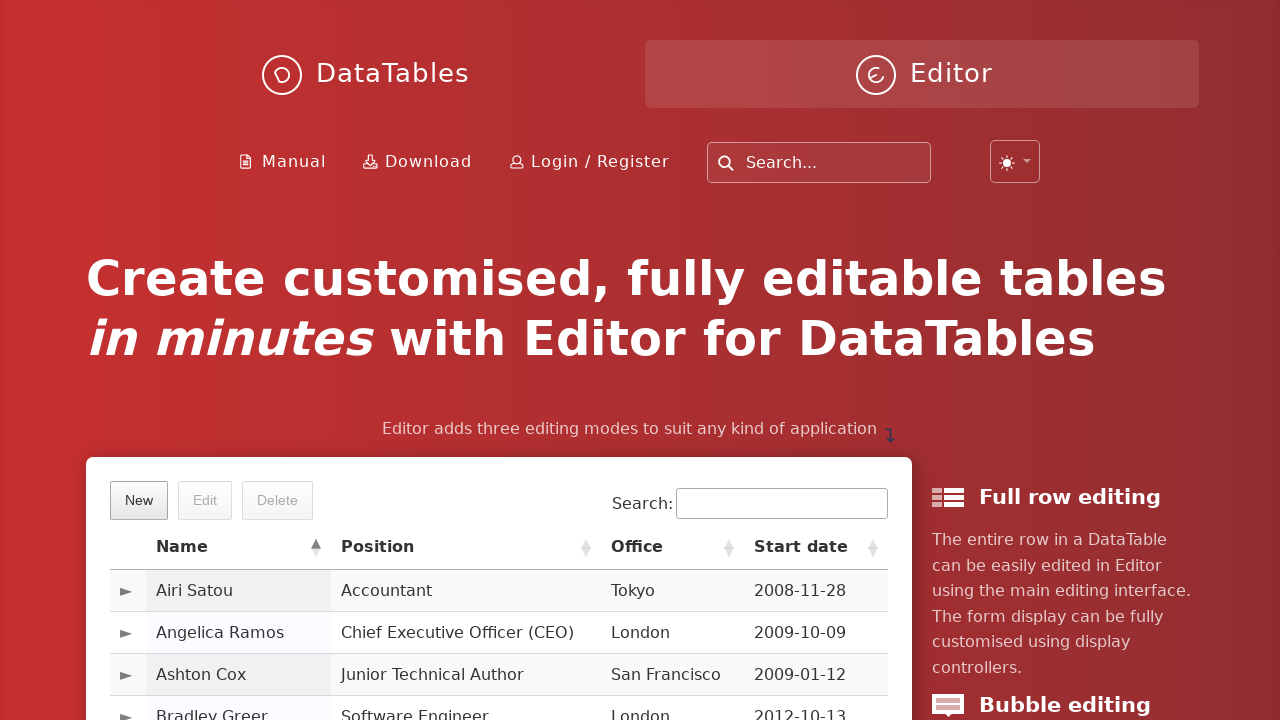